Tests slider control by moving it using arrow keys and verifying the value changes

Starting URL: https://demoqa.com/slider

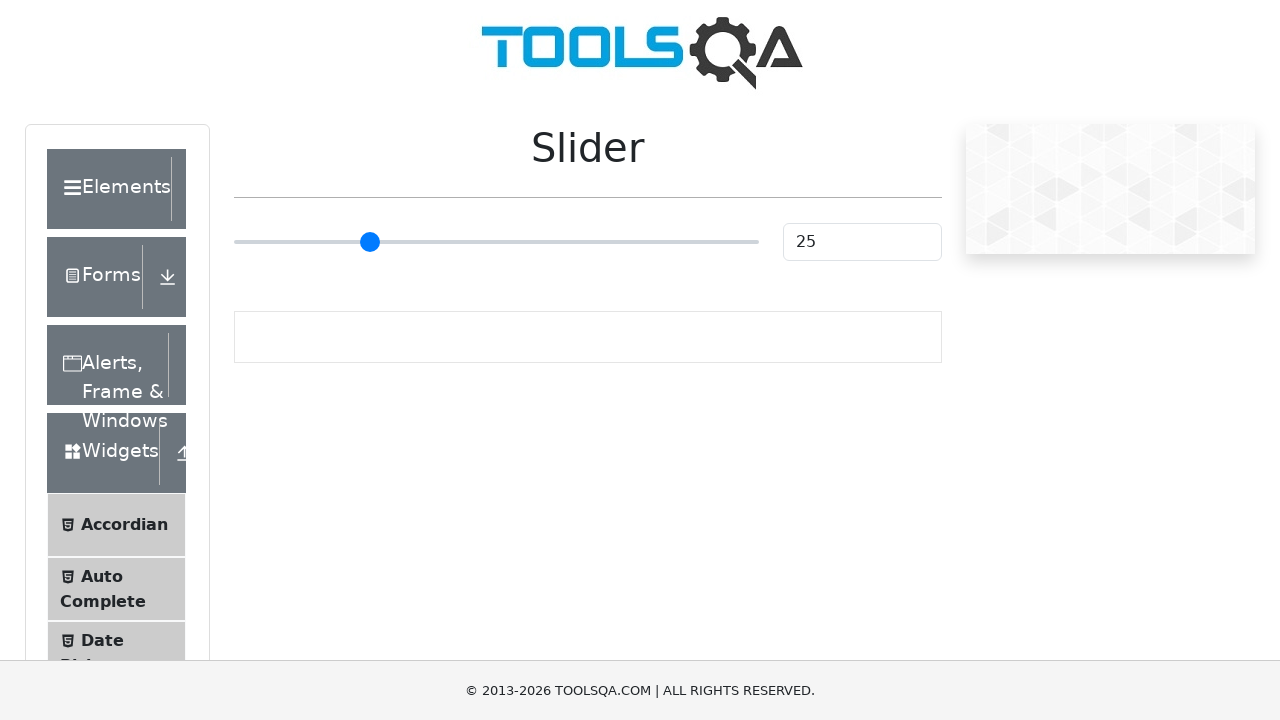

Located slider element with type='range'
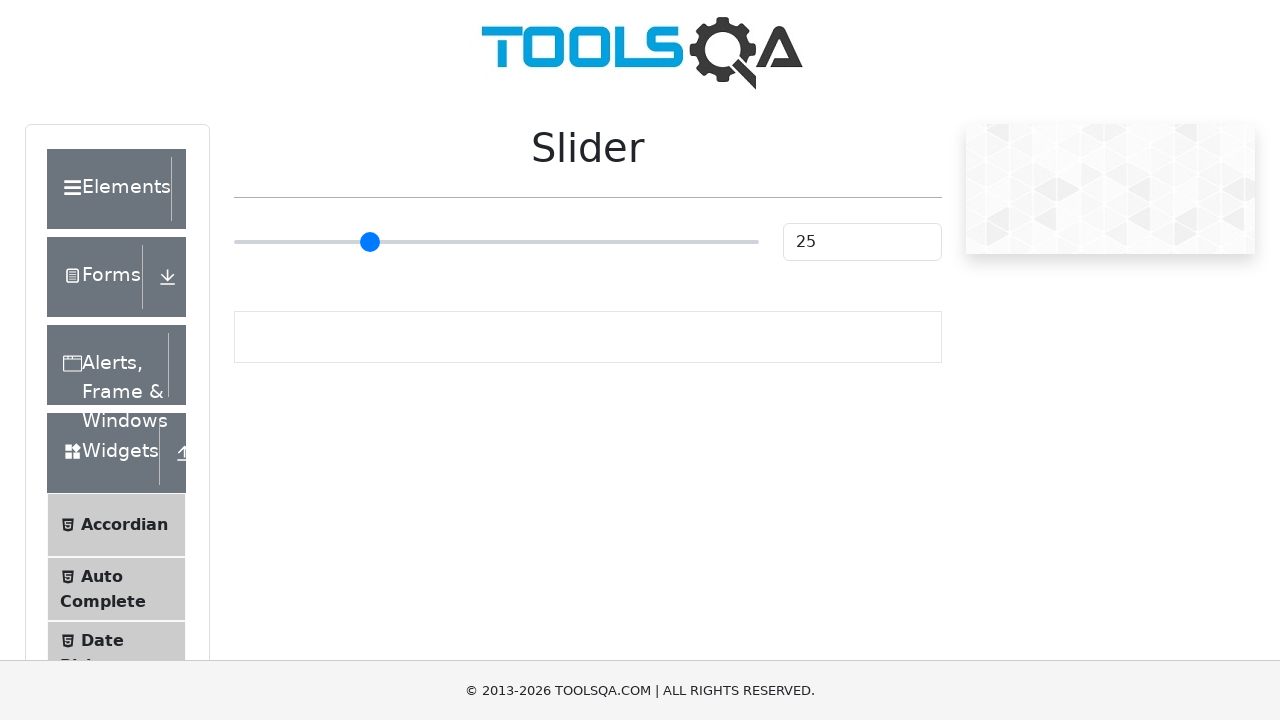

Pressed ArrowRight on slider (iteration 1/55) on input[type='range']
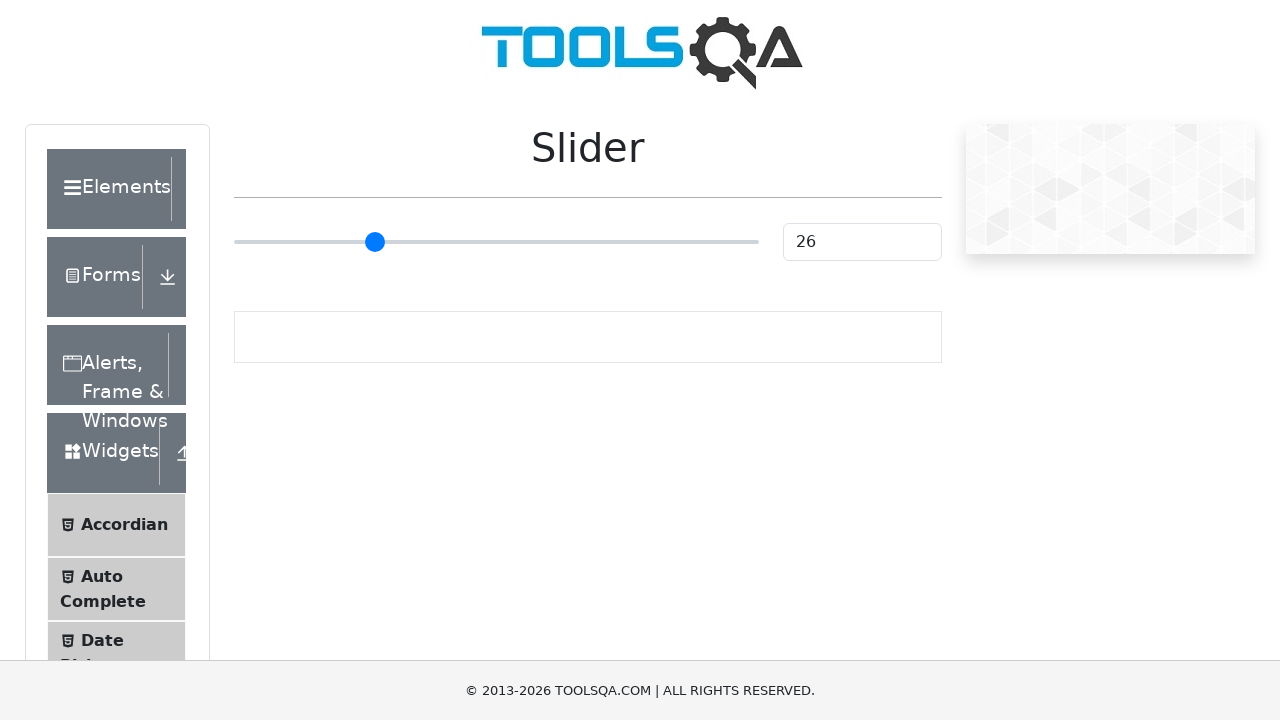

Pressed ArrowRight on slider (iteration 2/55) on input[type='range']
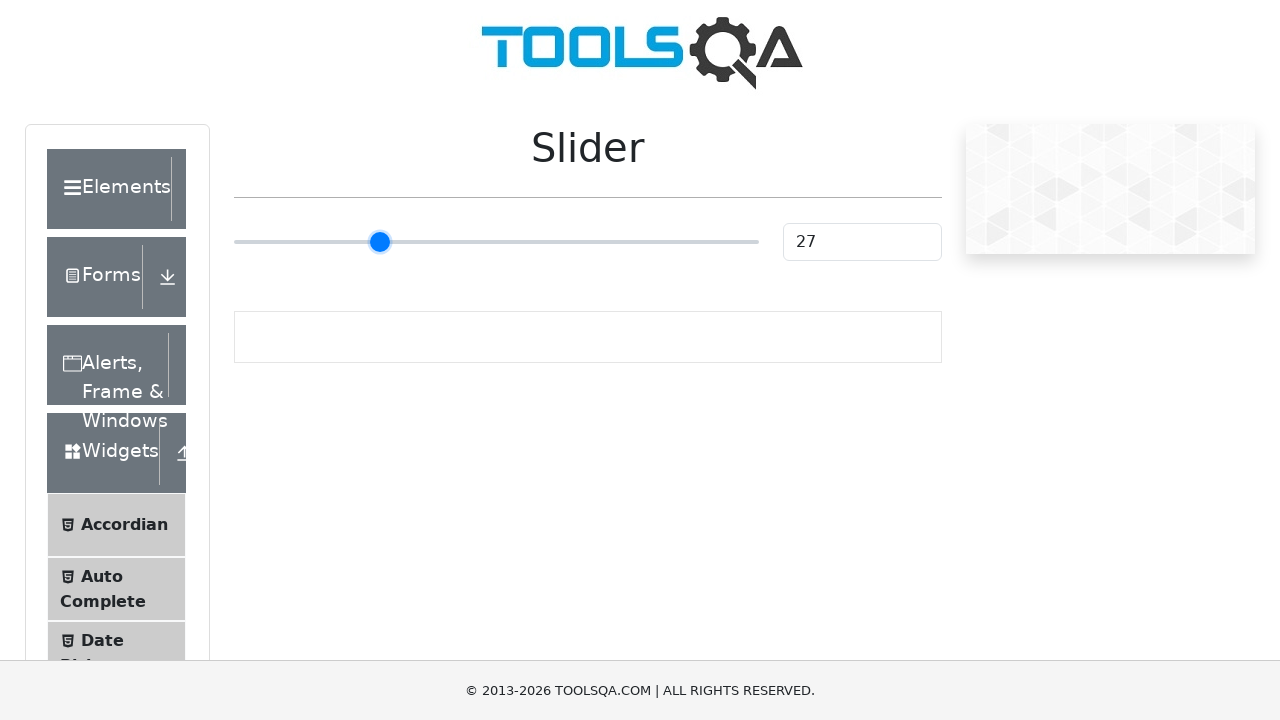

Pressed ArrowRight on slider (iteration 3/55) on input[type='range']
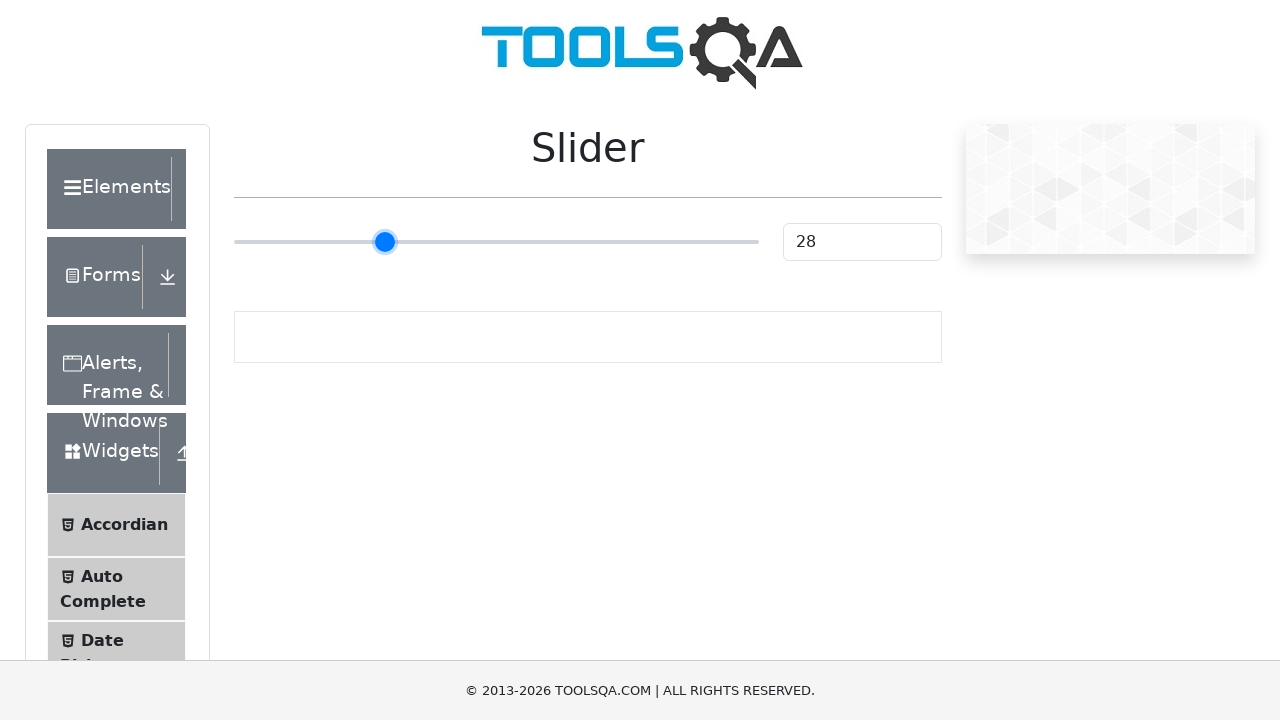

Pressed ArrowRight on slider (iteration 4/55) on input[type='range']
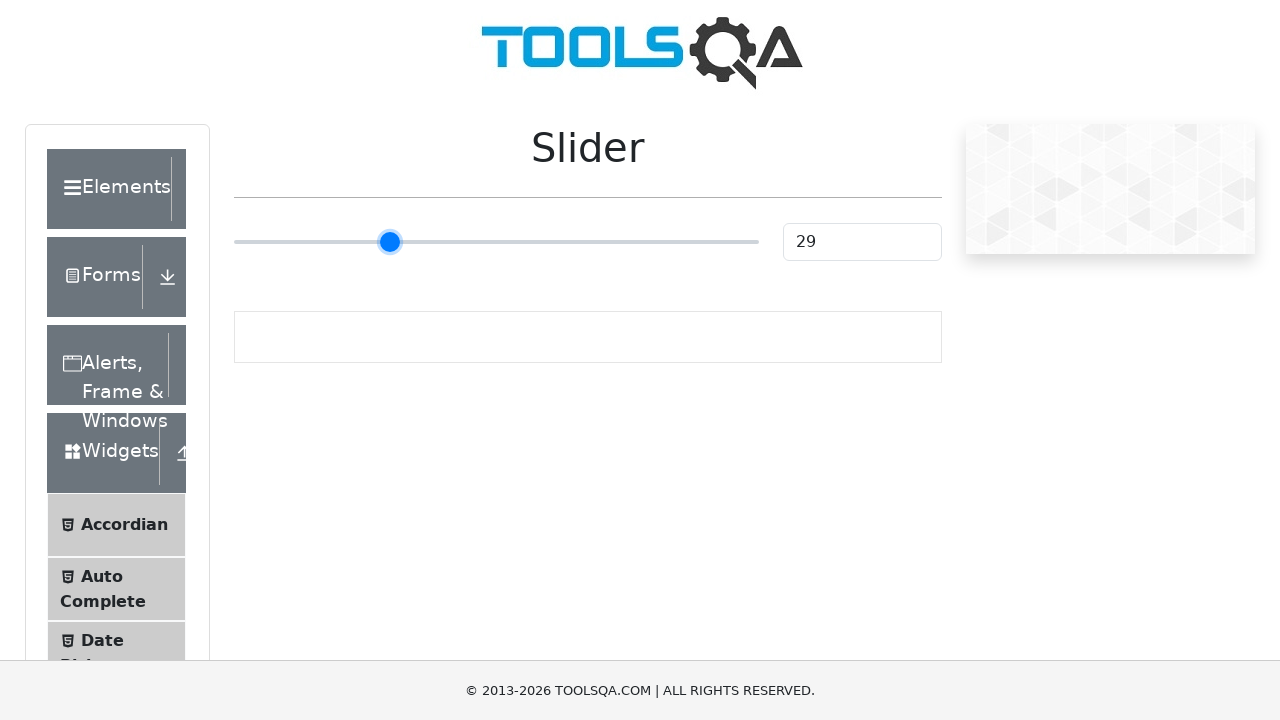

Pressed ArrowRight on slider (iteration 5/55) on input[type='range']
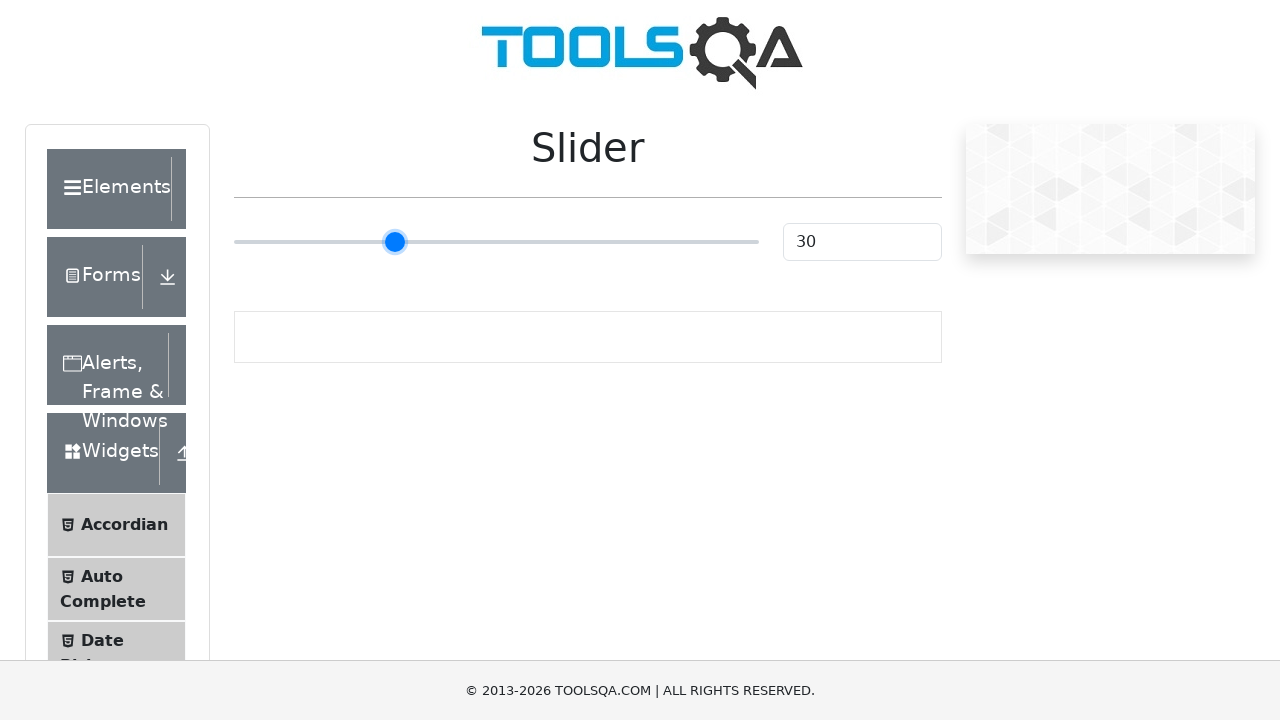

Pressed ArrowRight on slider (iteration 6/55) on input[type='range']
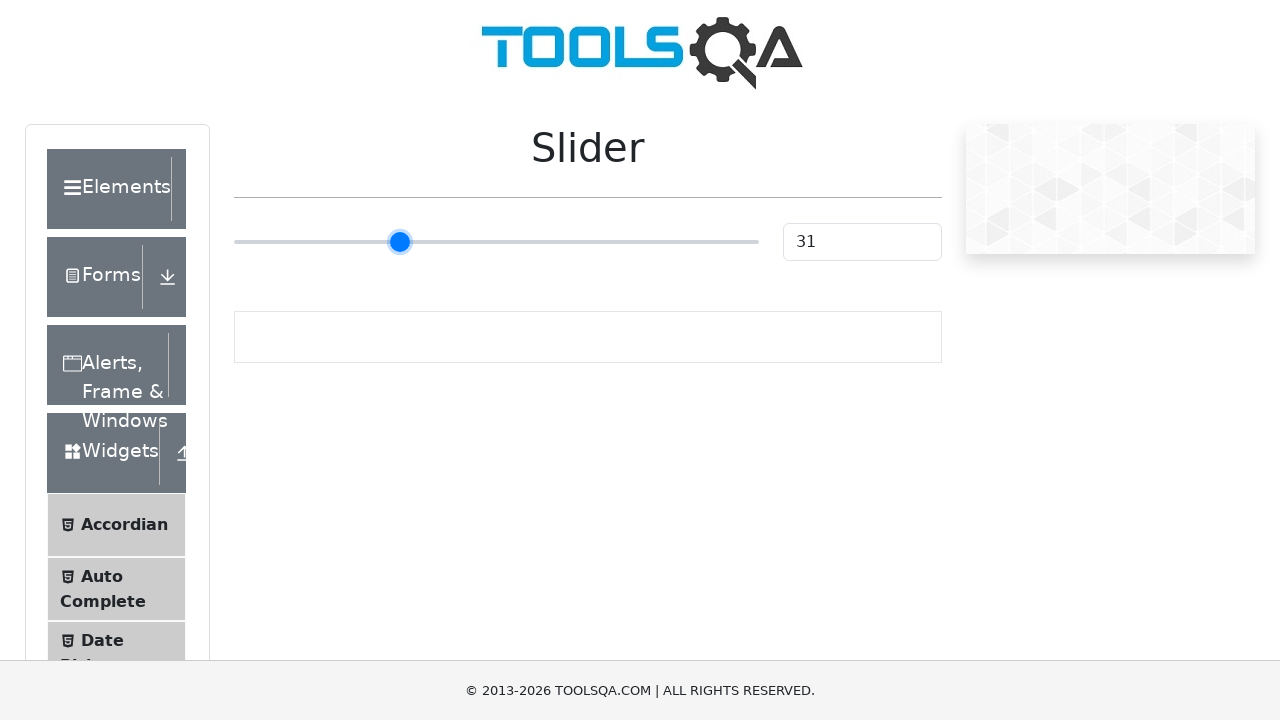

Pressed ArrowRight on slider (iteration 7/55) on input[type='range']
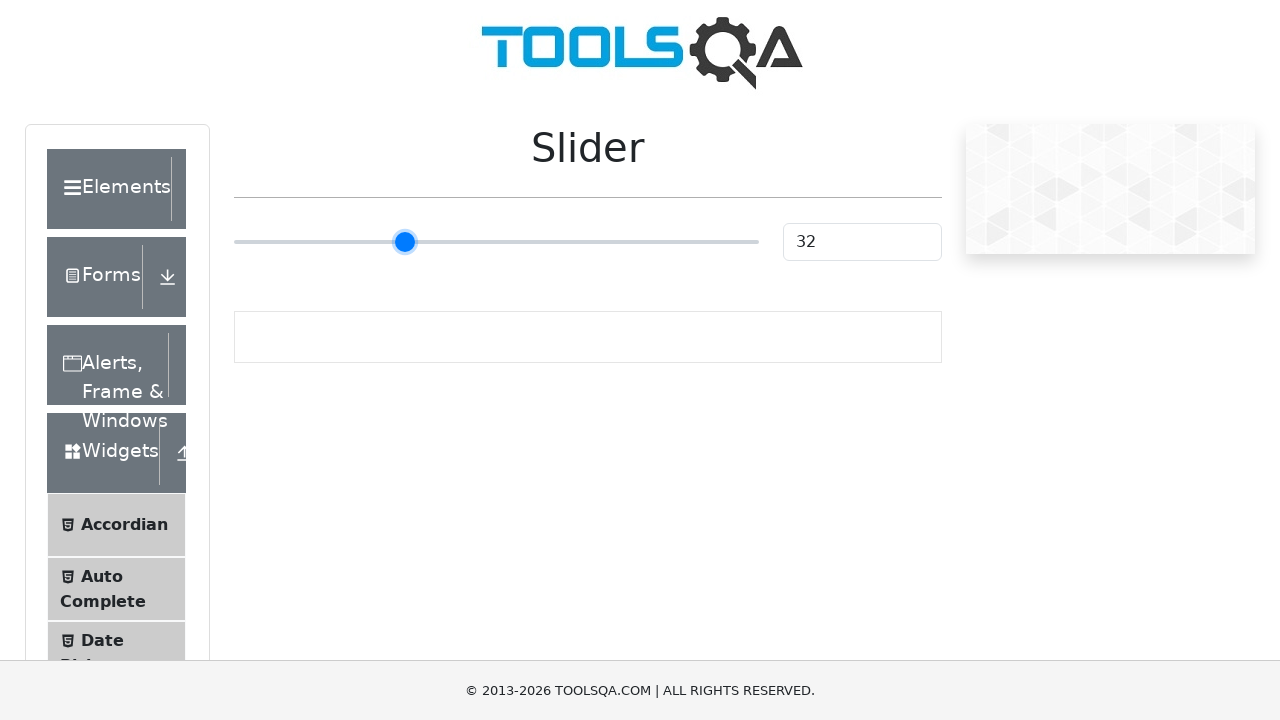

Pressed ArrowRight on slider (iteration 8/55) on input[type='range']
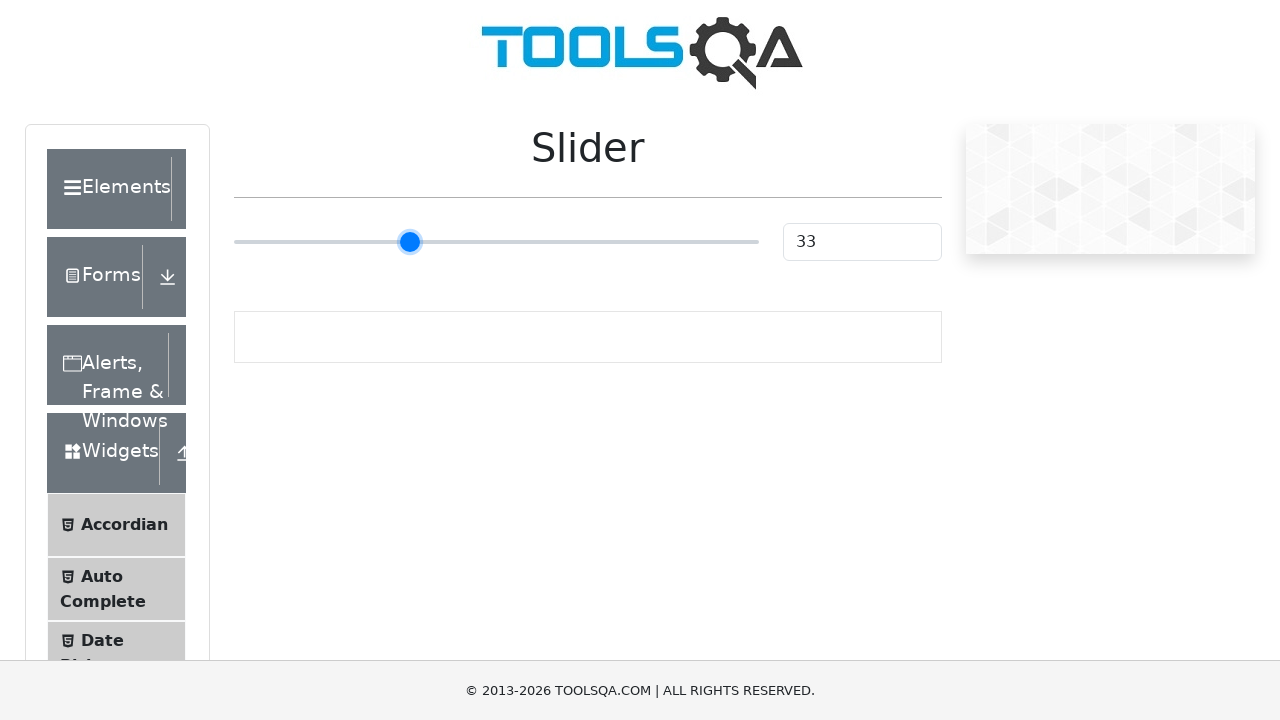

Pressed ArrowRight on slider (iteration 9/55) on input[type='range']
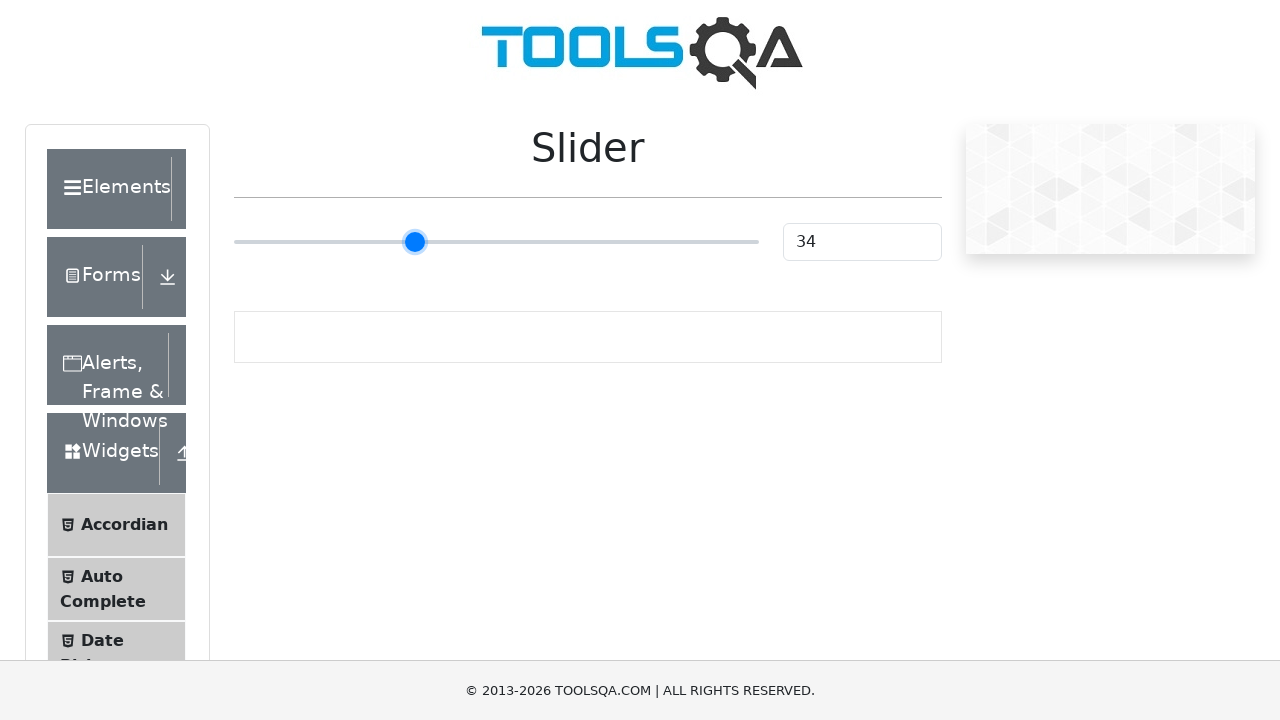

Pressed ArrowRight on slider (iteration 10/55) on input[type='range']
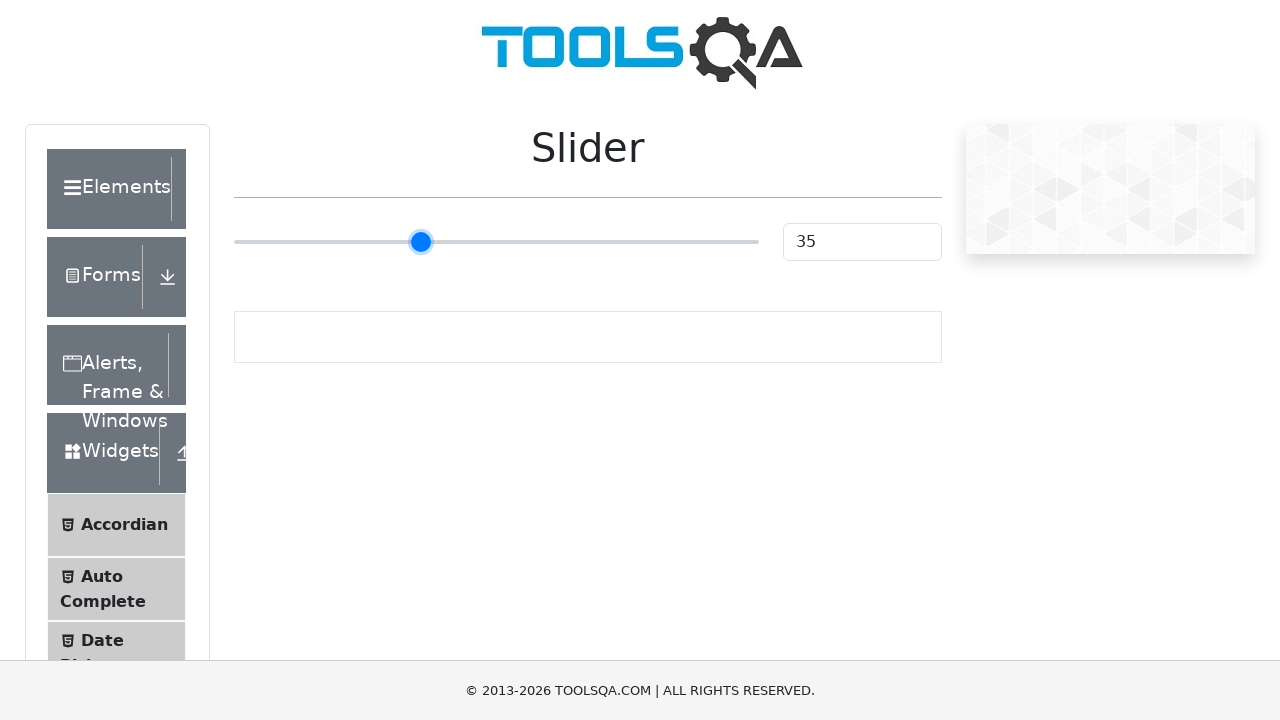

Pressed ArrowRight on slider (iteration 11/55) on input[type='range']
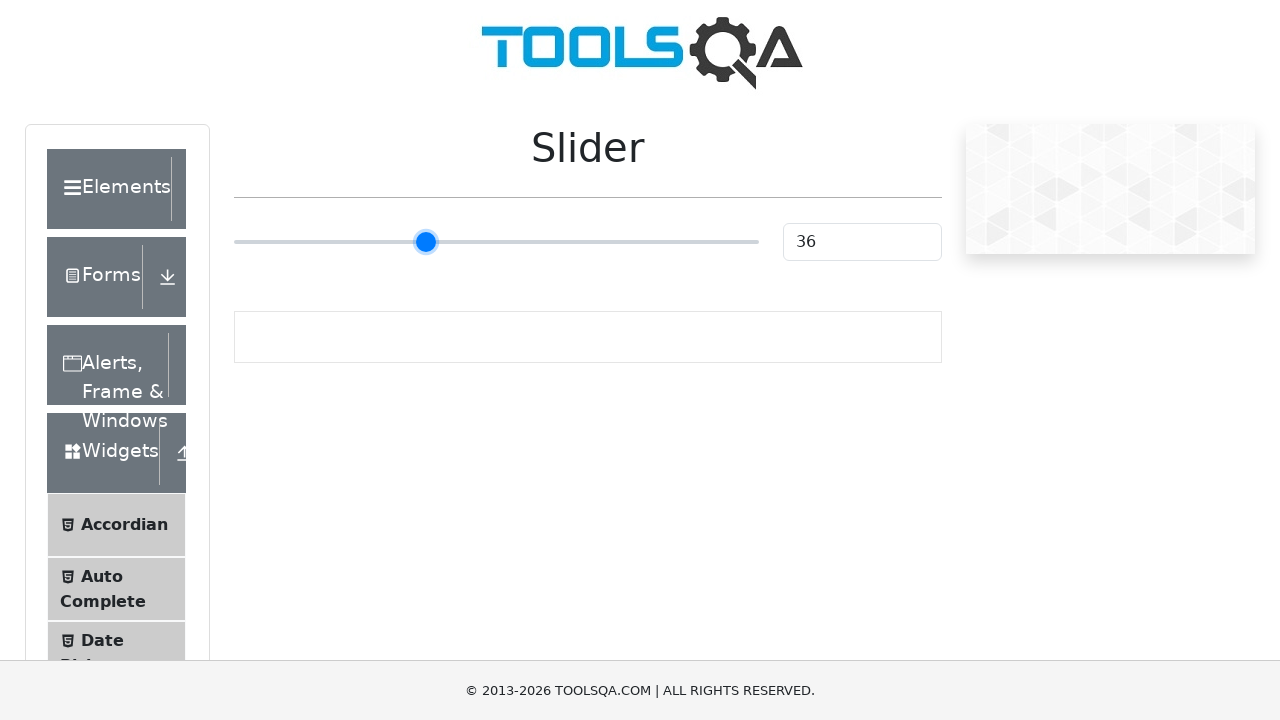

Pressed ArrowRight on slider (iteration 12/55) on input[type='range']
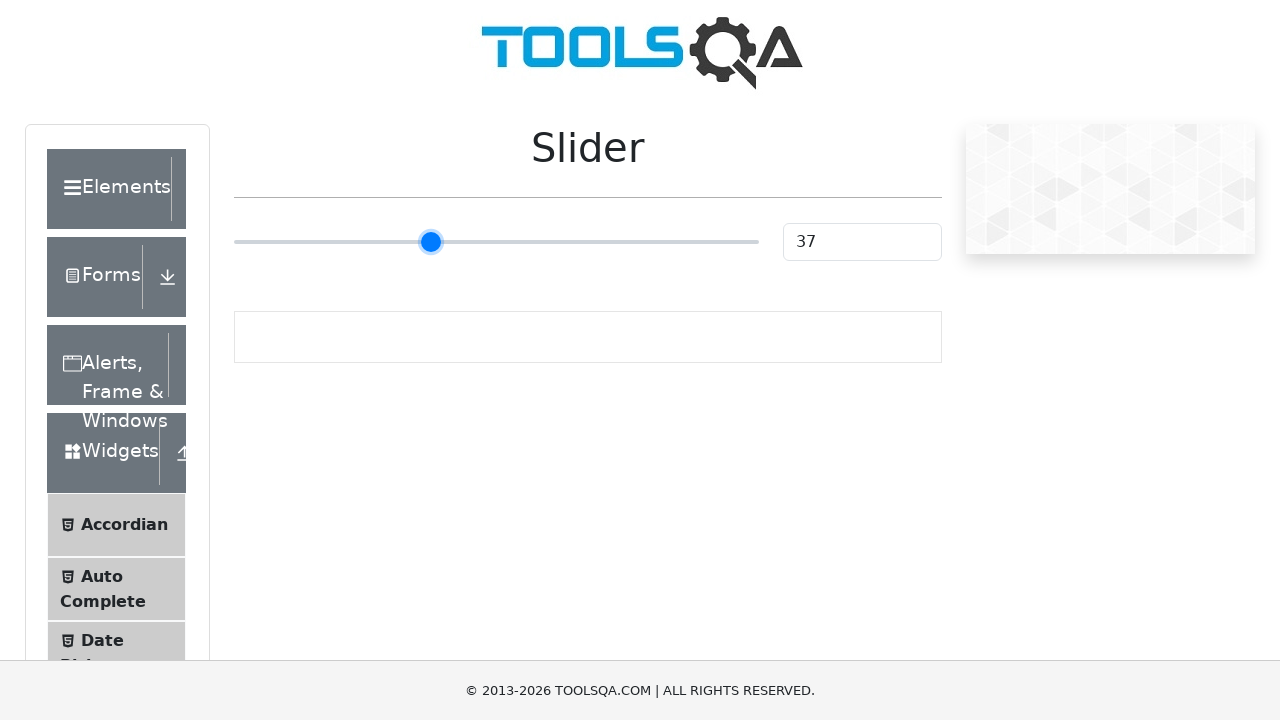

Pressed ArrowRight on slider (iteration 13/55) on input[type='range']
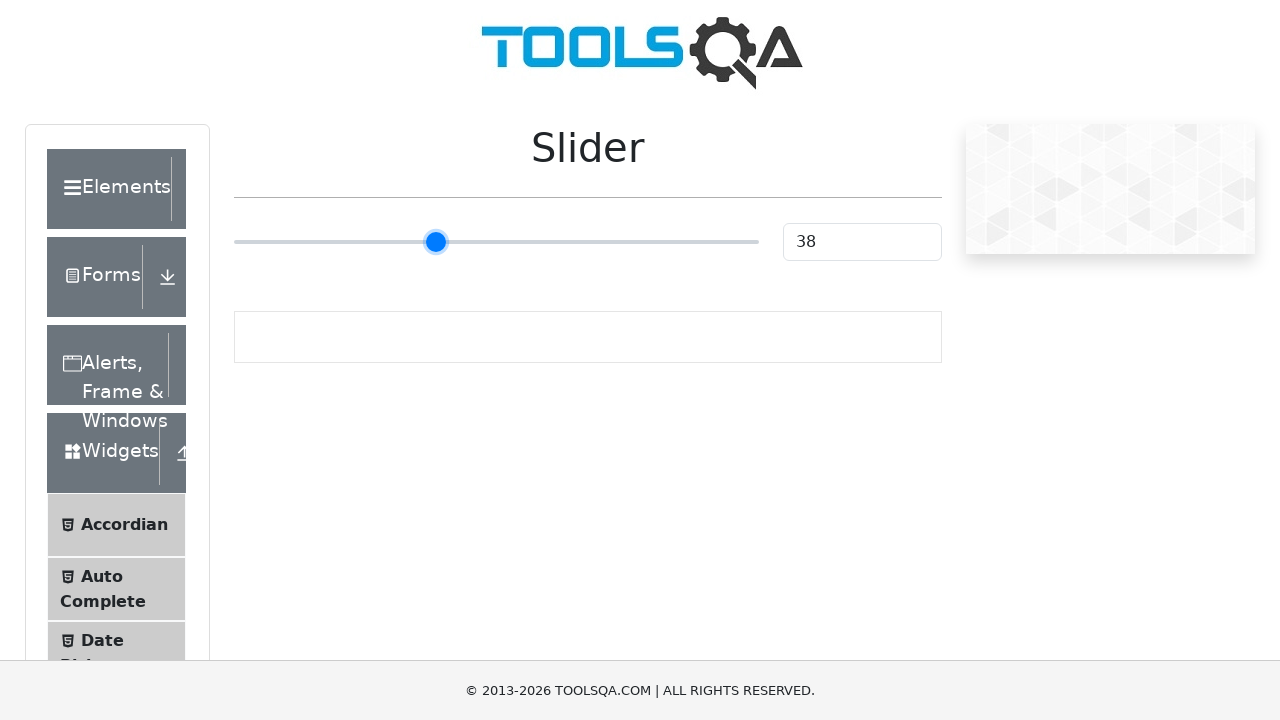

Pressed ArrowRight on slider (iteration 14/55) on input[type='range']
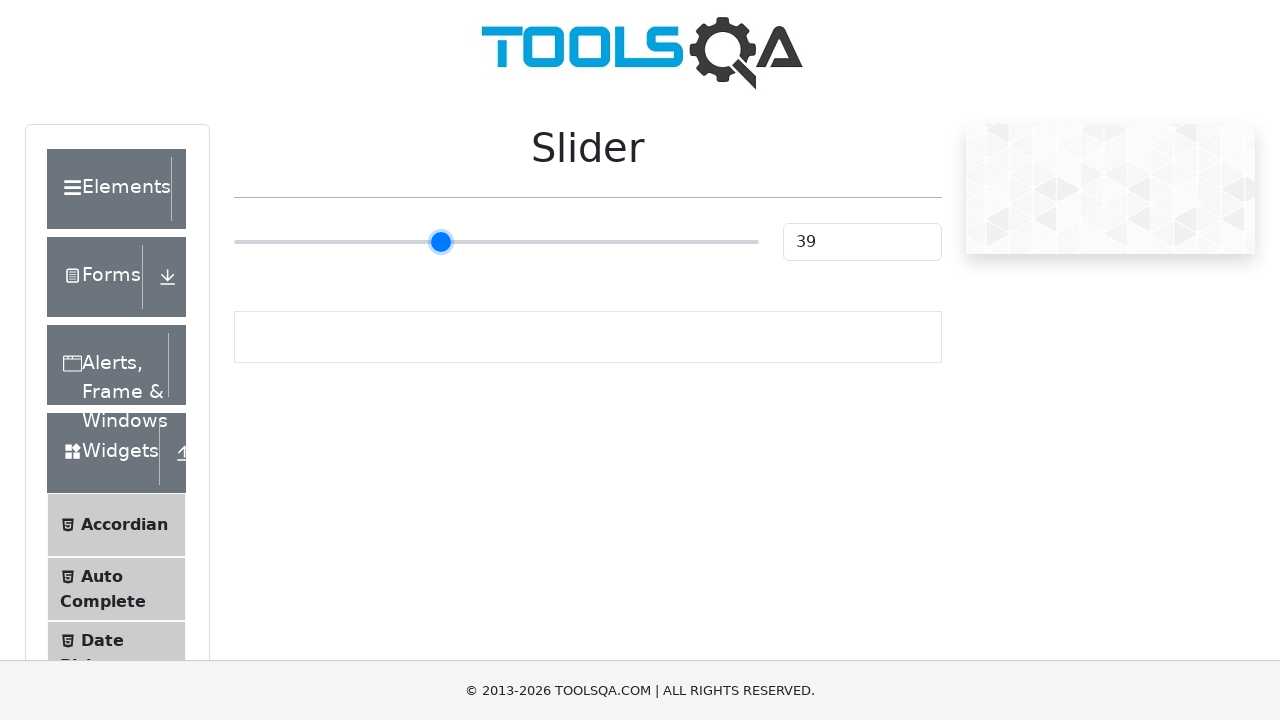

Pressed ArrowRight on slider (iteration 15/55) on input[type='range']
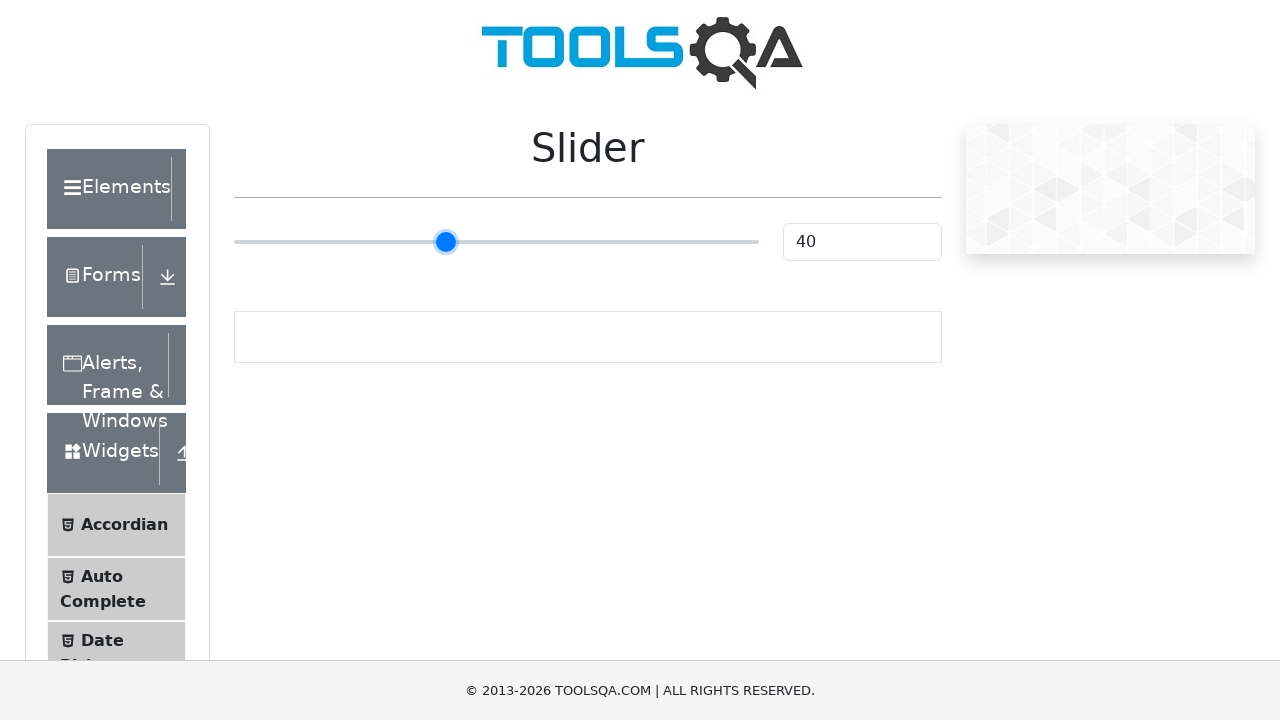

Pressed ArrowRight on slider (iteration 16/55) on input[type='range']
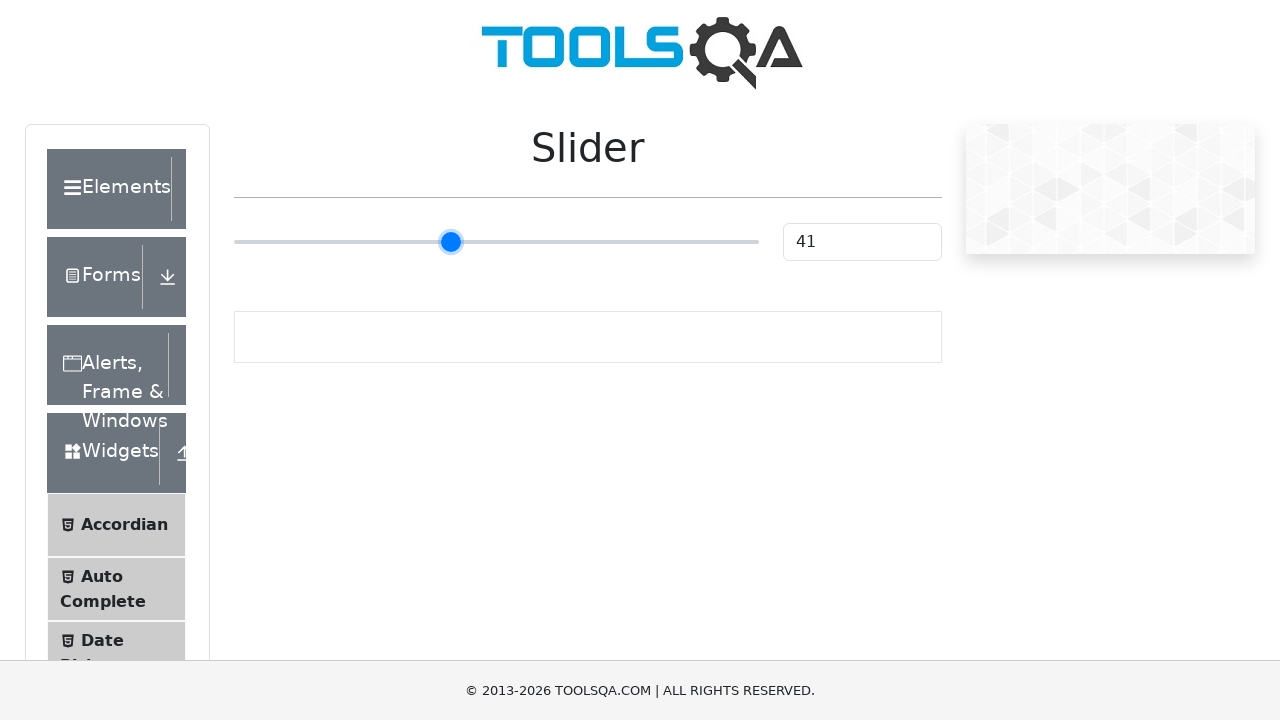

Pressed ArrowRight on slider (iteration 17/55) on input[type='range']
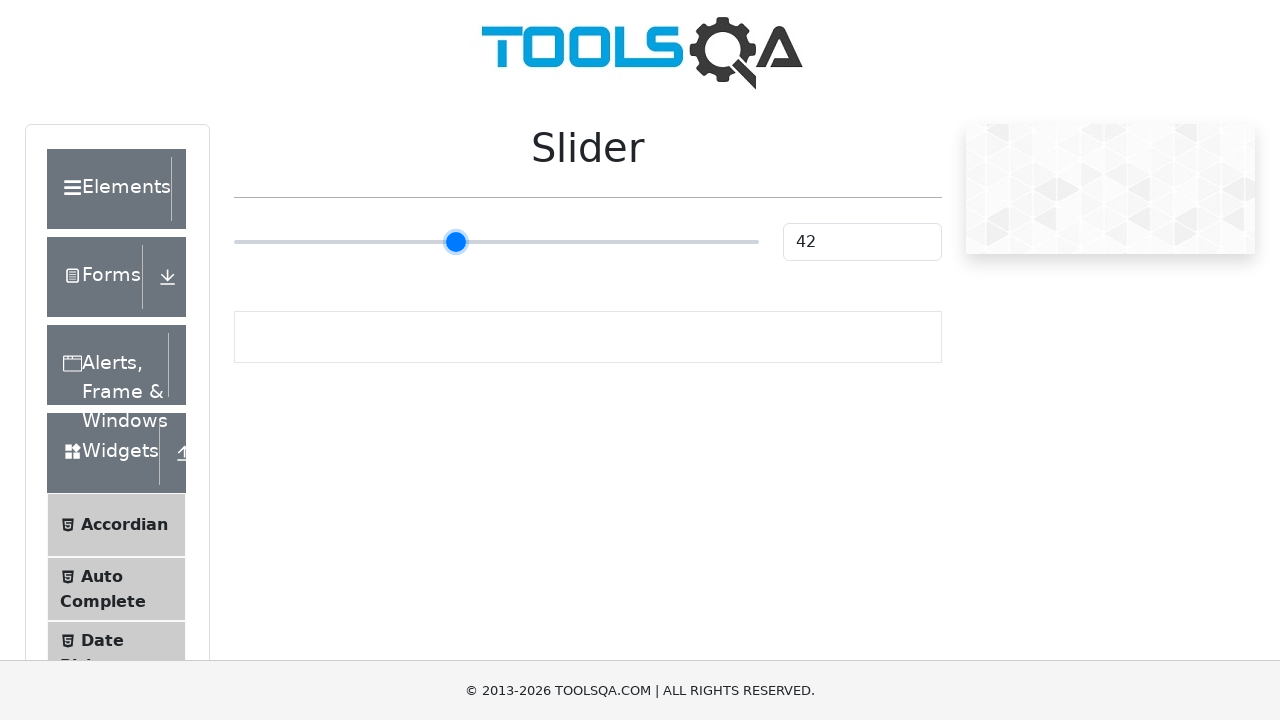

Pressed ArrowRight on slider (iteration 18/55) on input[type='range']
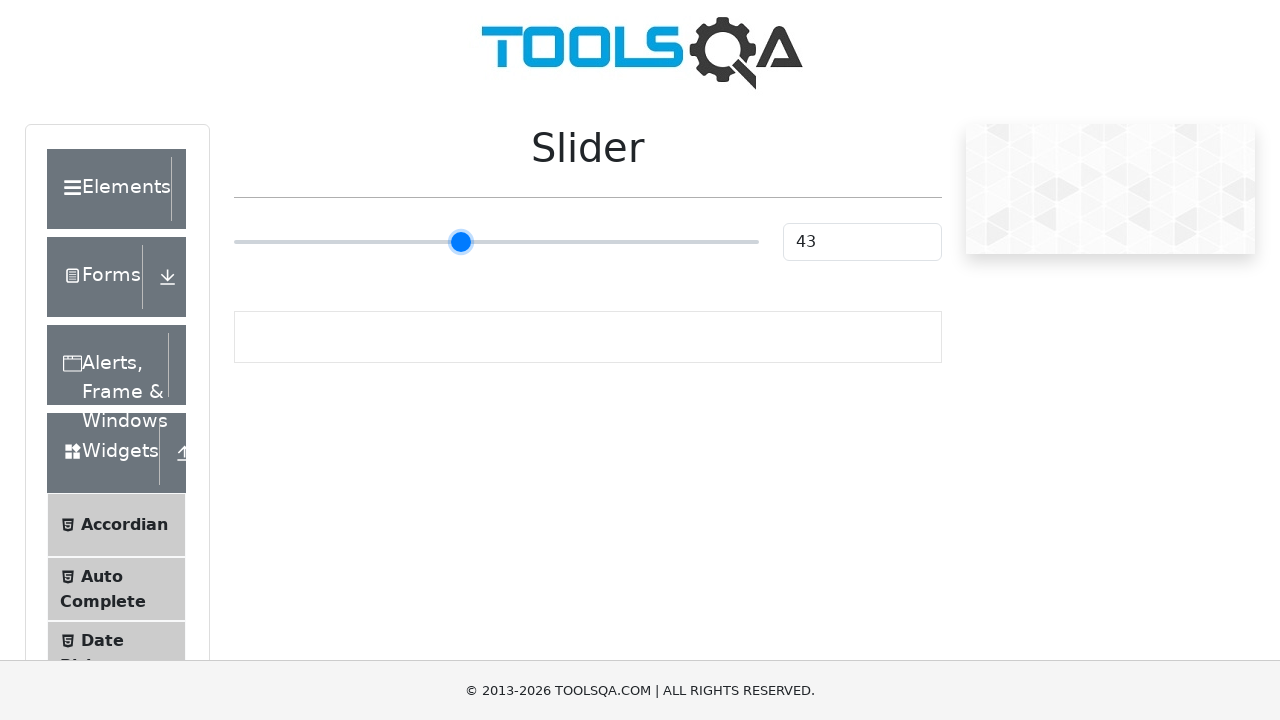

Pressed ArrowRight on slider (iteration 19/55) on input[type='range']
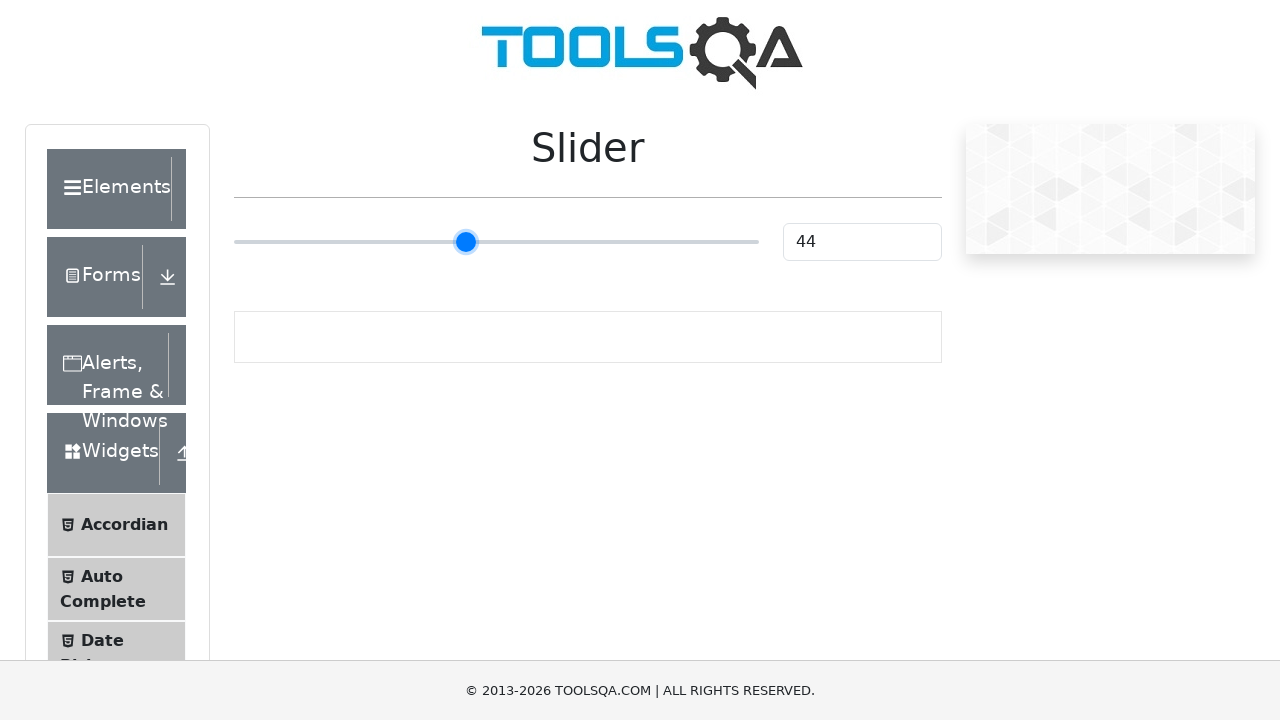

Pressed ArrowRight on slider (iteration 20/55) on input[type='range']
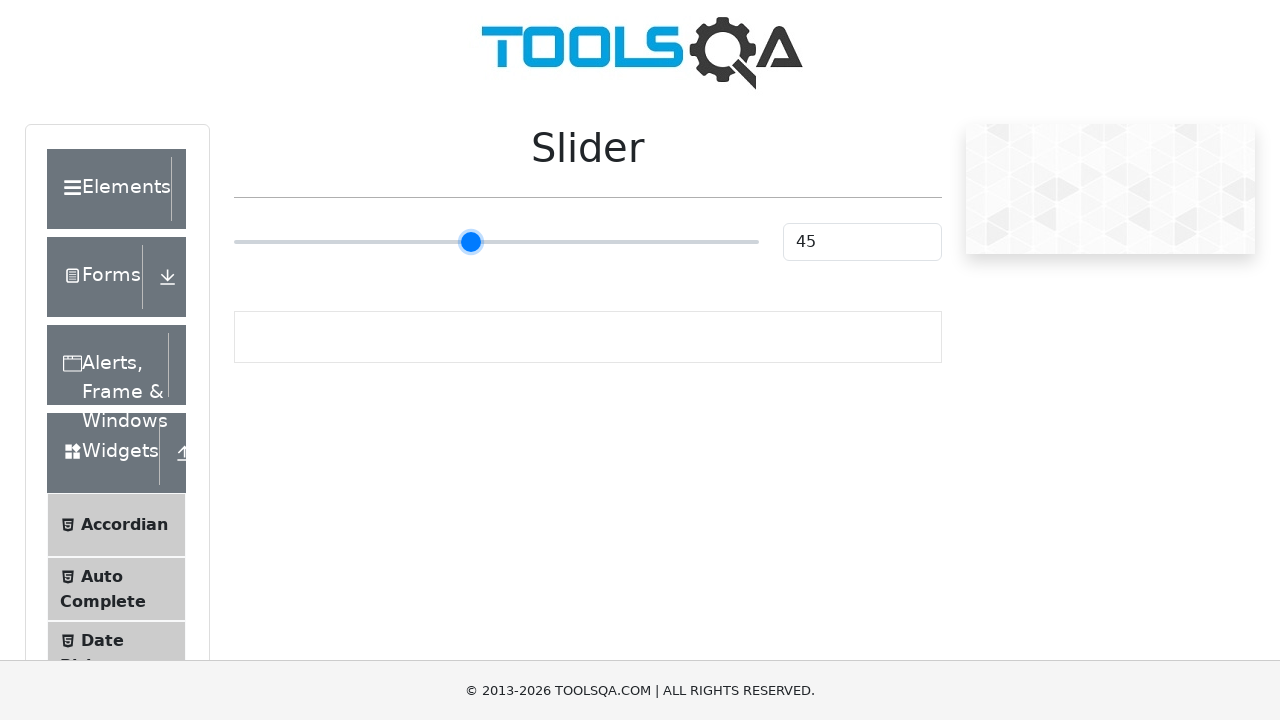

Pressed ArrowRight on slider (iteration 21/55) on input[type='range']
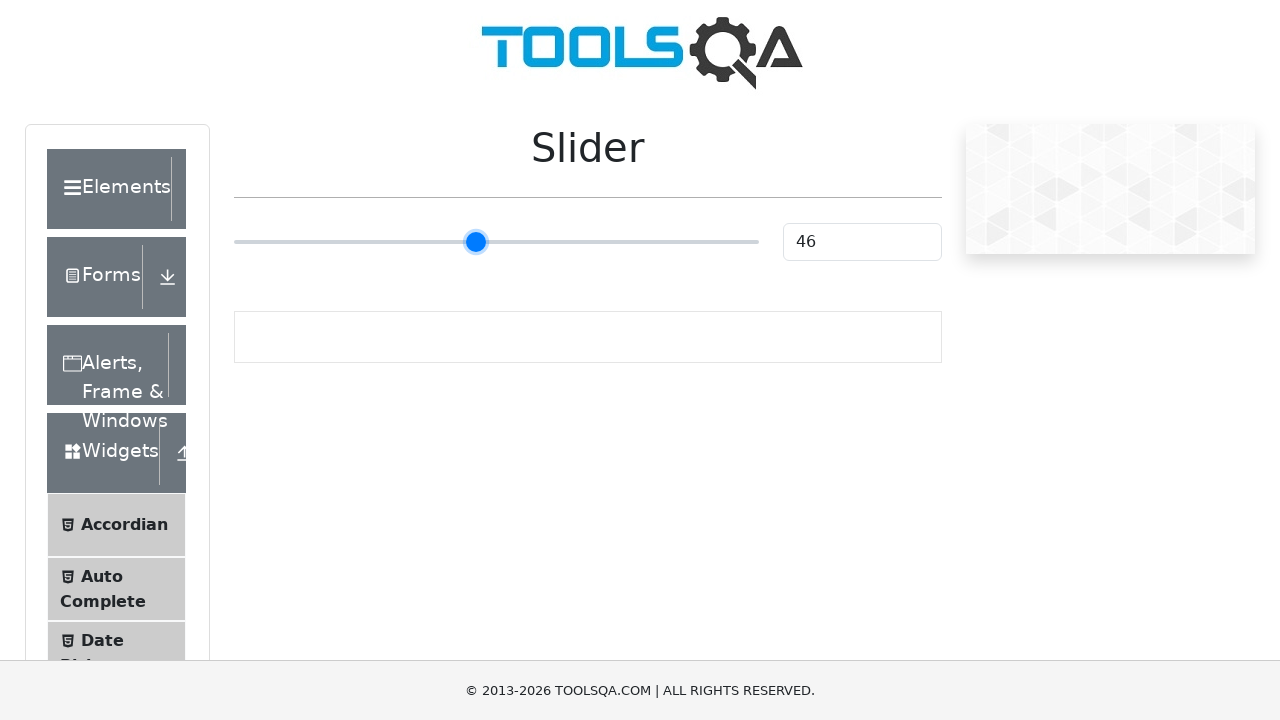

Pressed ArrowRight on slider (iteration 22/55) on input[type='range']
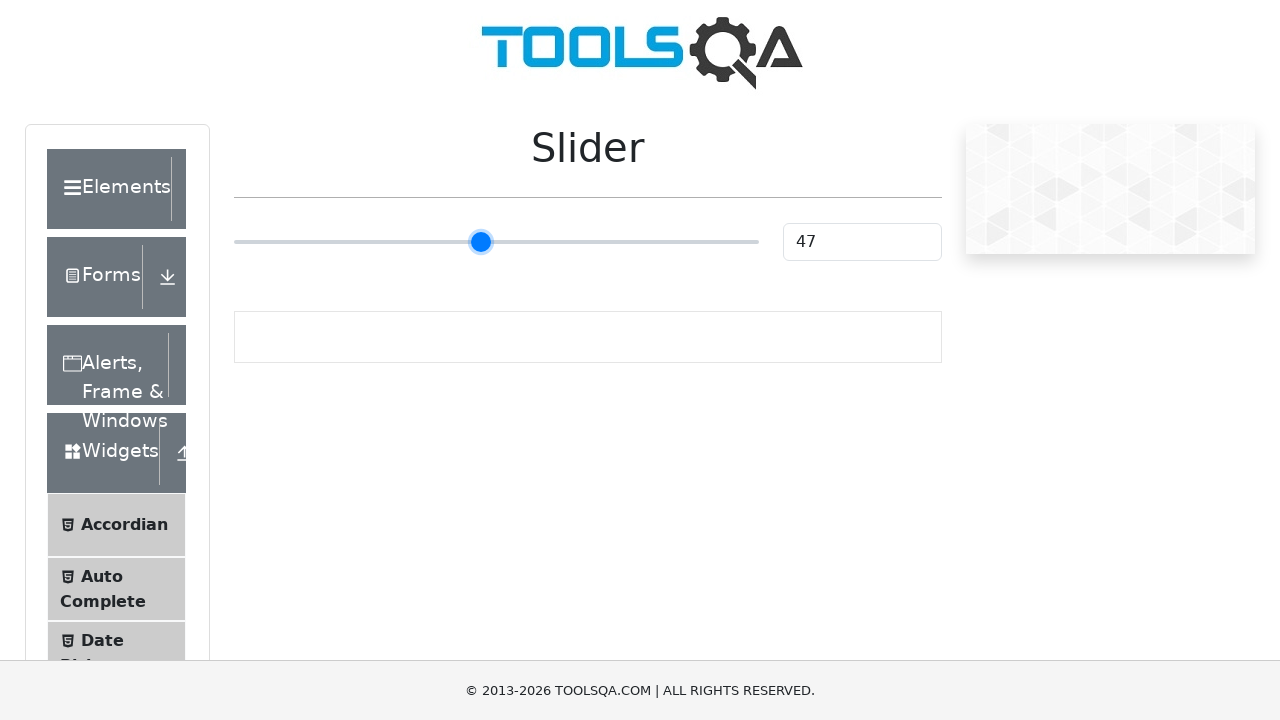

Pressed ArrowRight on slider (iteration 23/55) on input[type='range']
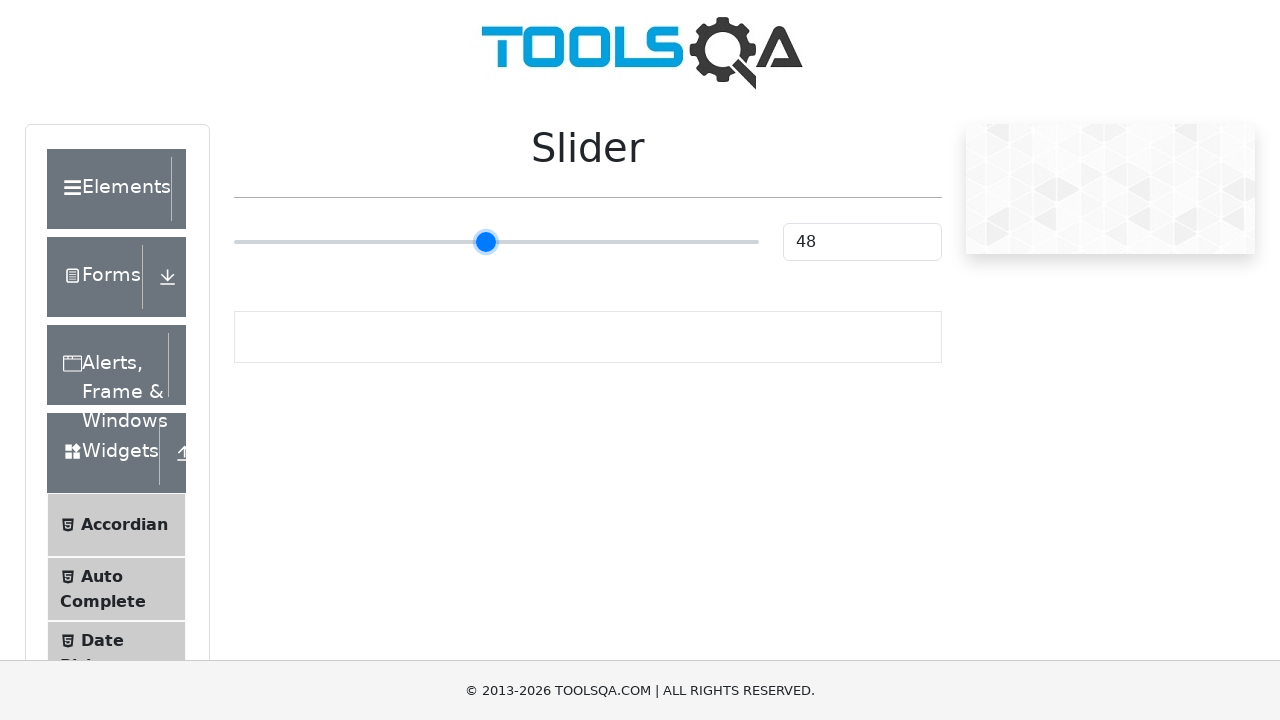

Pressed ArrowRight on slider (iteration 24/55) on input[type='range']
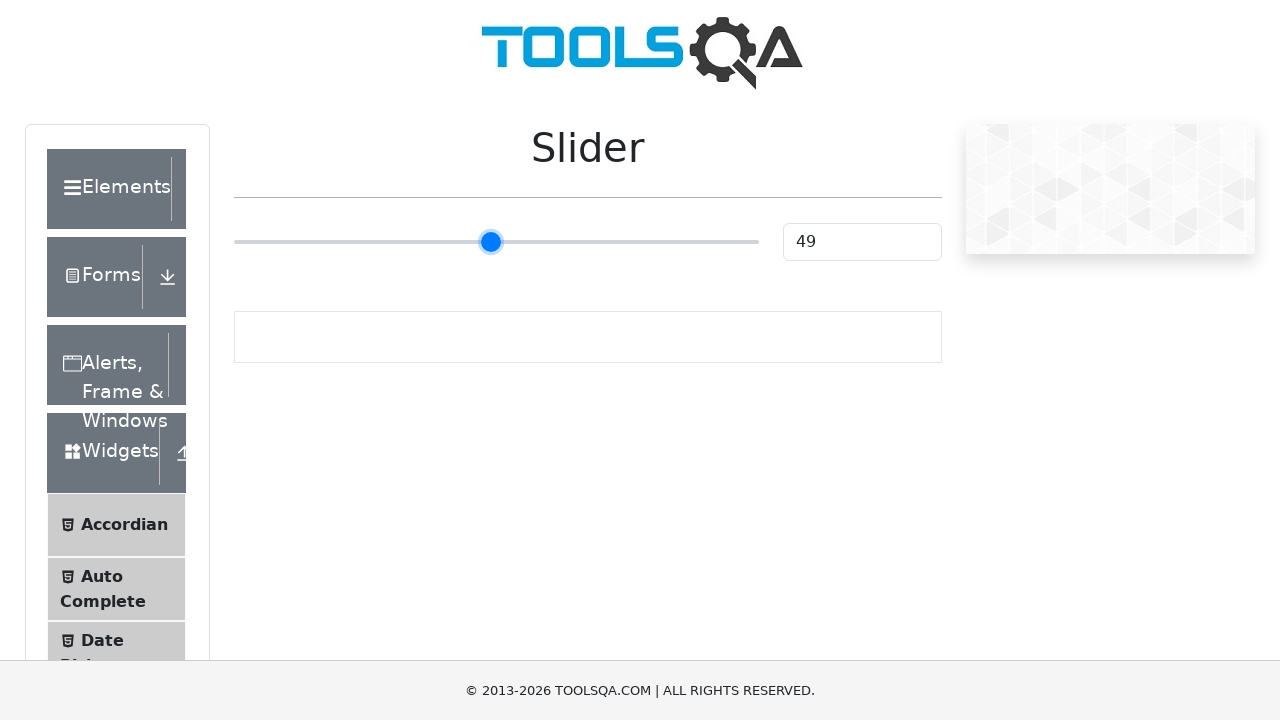

Pressed ArrowRight on slider (iteration 25/55) on input[type='range']
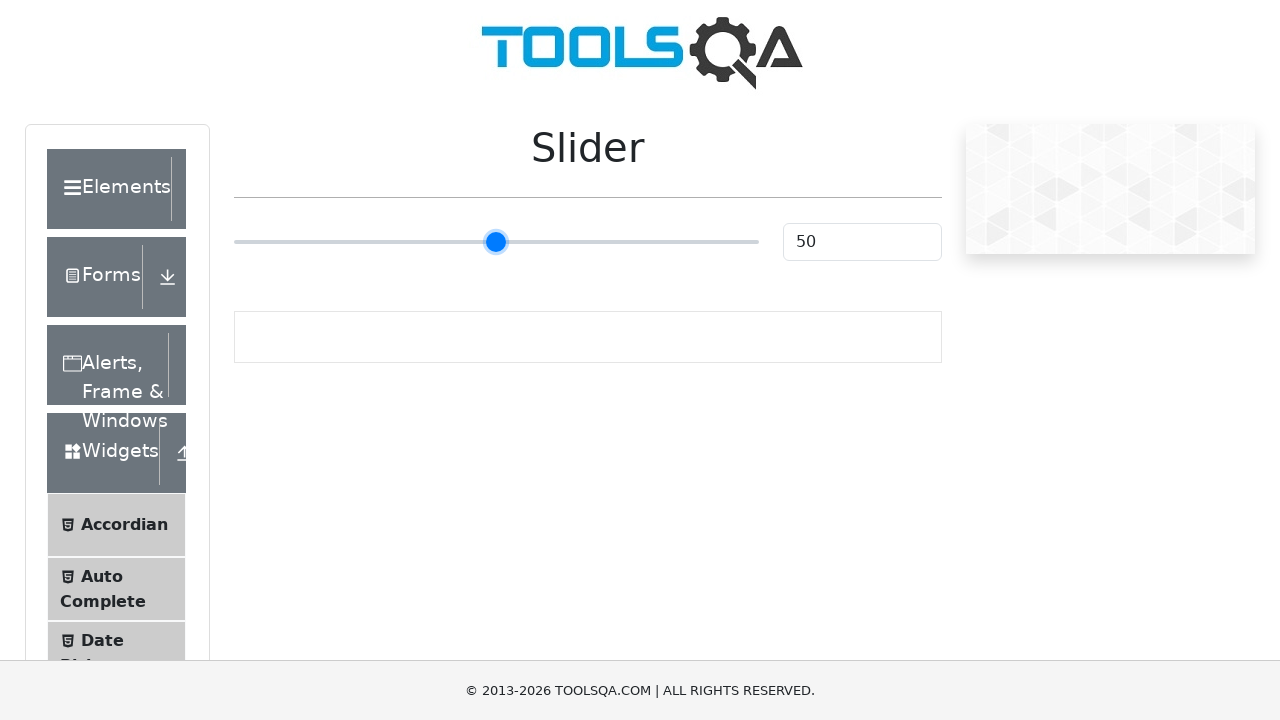

Pressed ArrowRight on slider (iteration 26/55) on input[type='range']
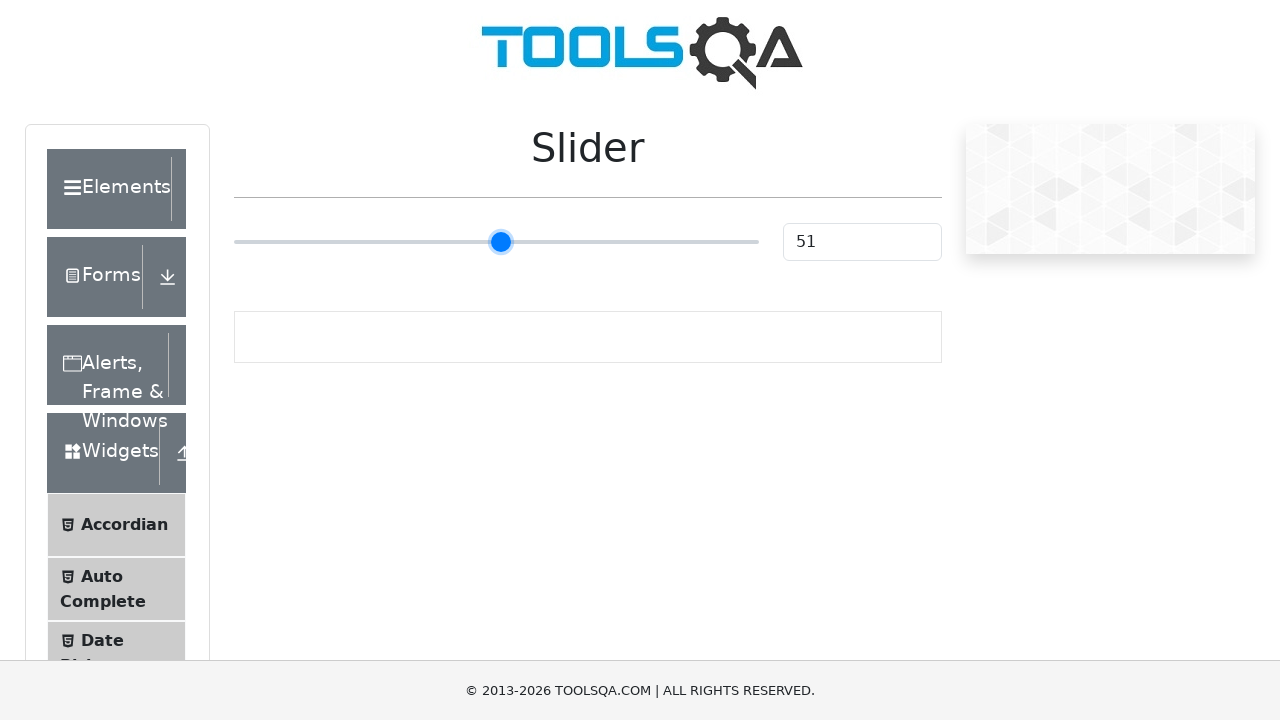

Pressed ArrowRight on slider (iteration 27/55) on input[type='range']
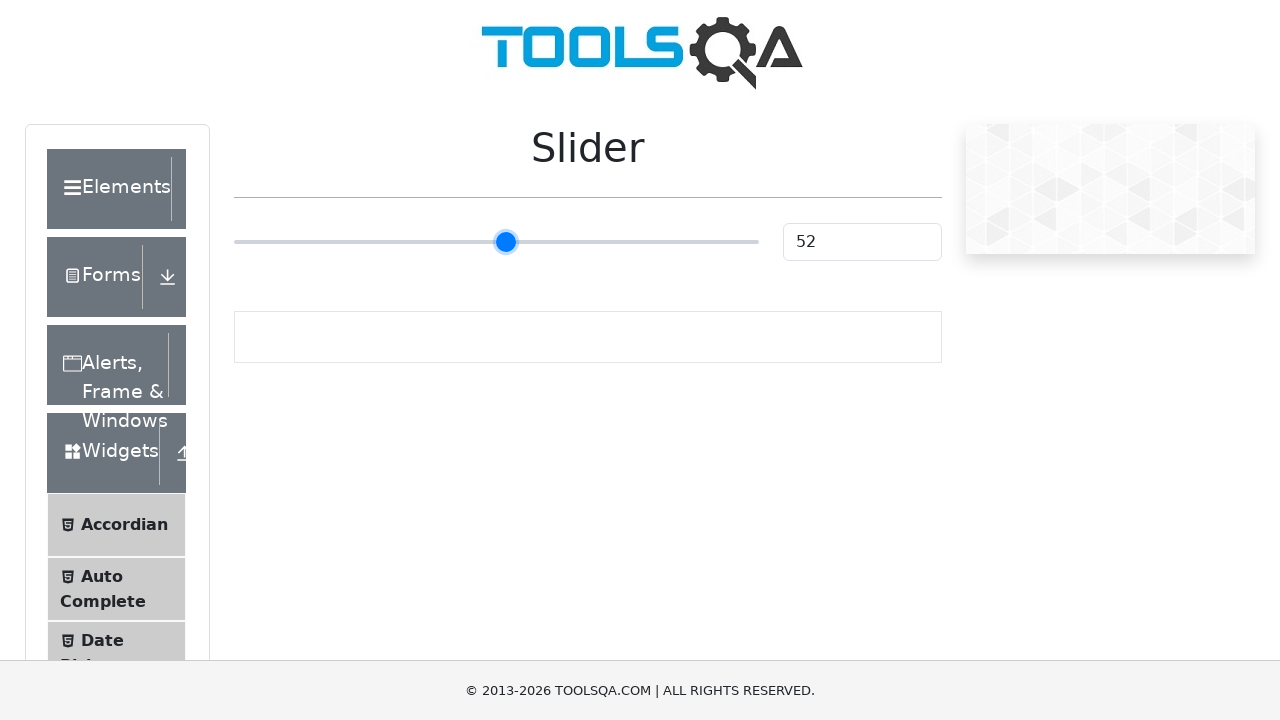

Pressed ArrowRight on slider (iteration 28/55) on input[type='range']
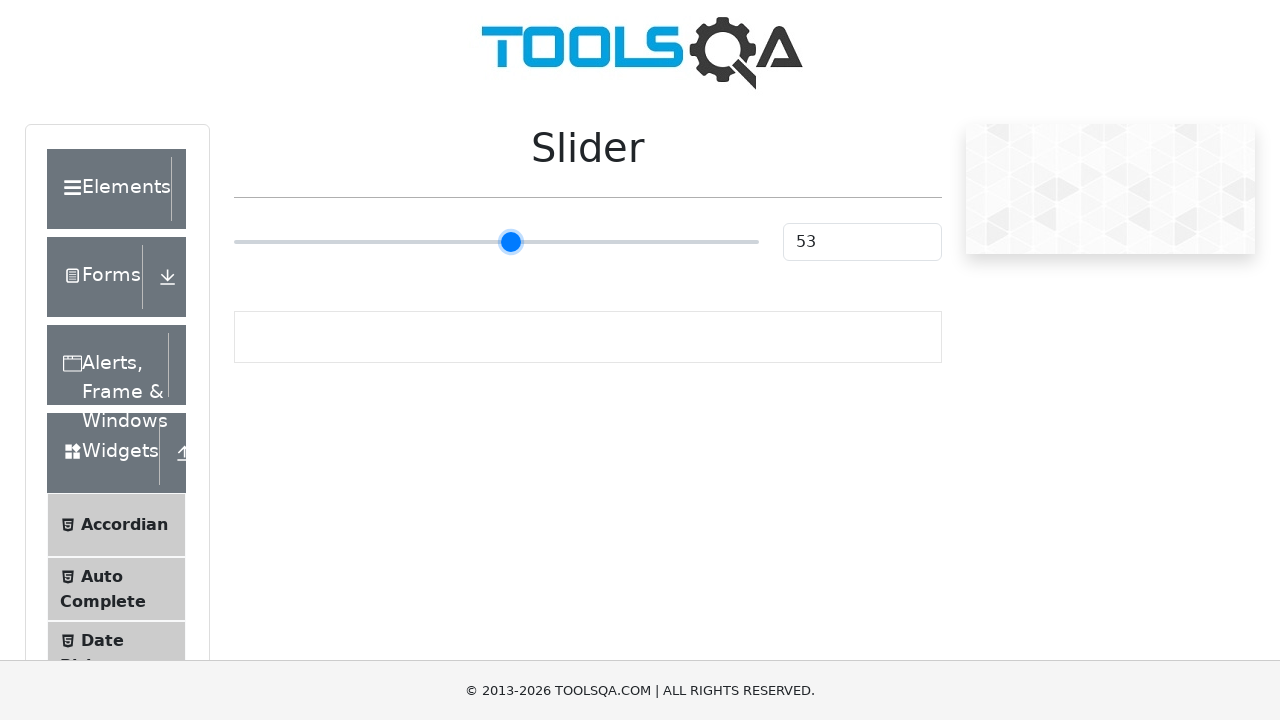

Pressed ArrowRight on slider (iteration 29/55) on input[type='range']
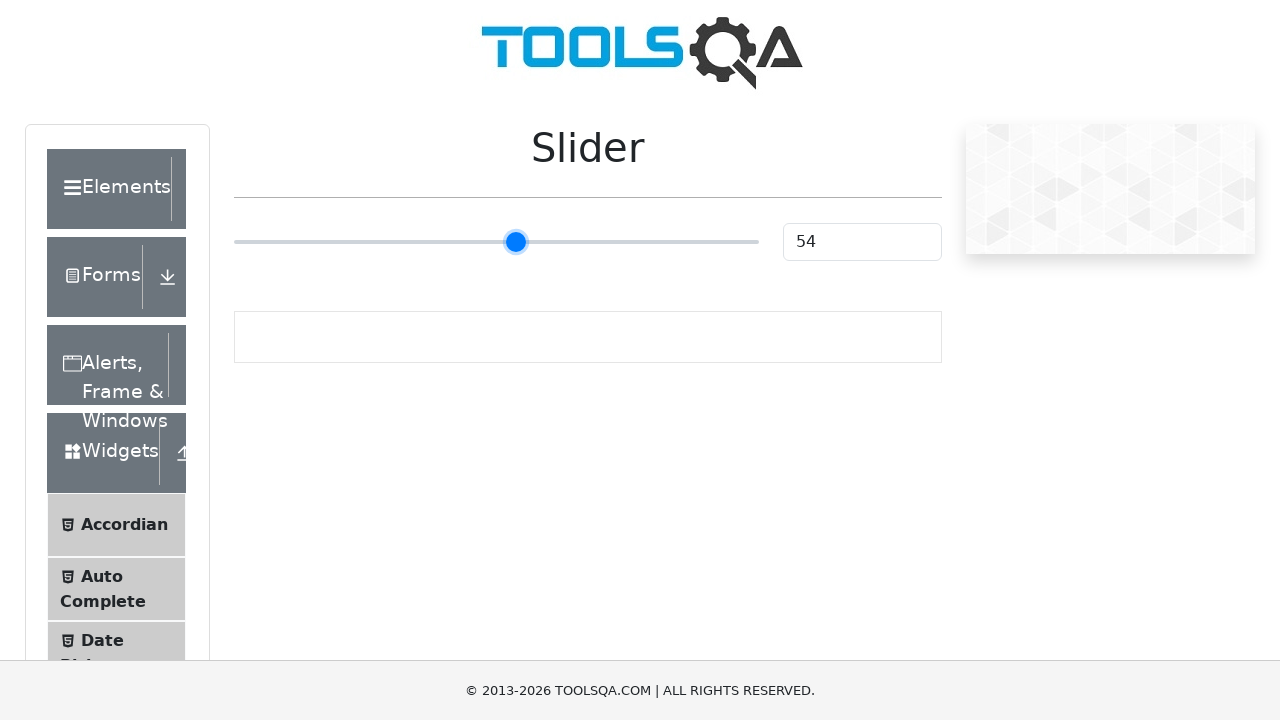

Pressed ArrowRight on slider (iteration 30/55) on input[type='range']
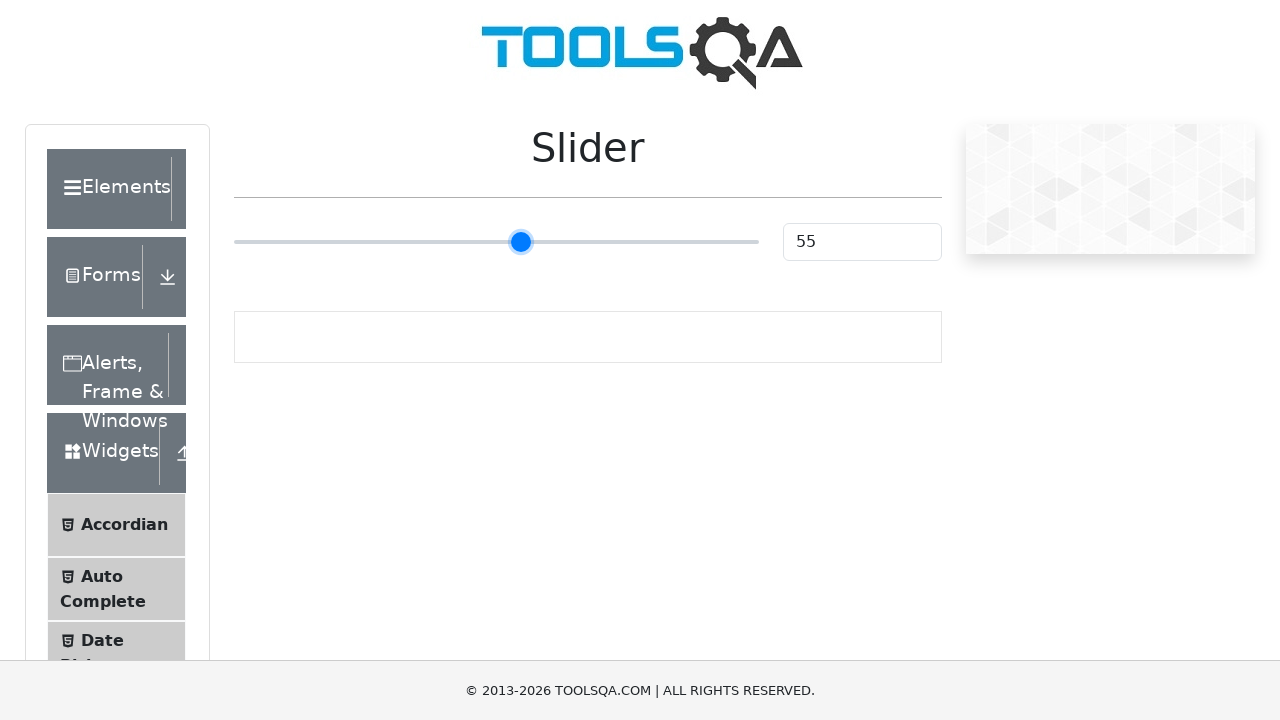

Pressed ArrowRight on slider (iteration 31/55) on input[type='range']
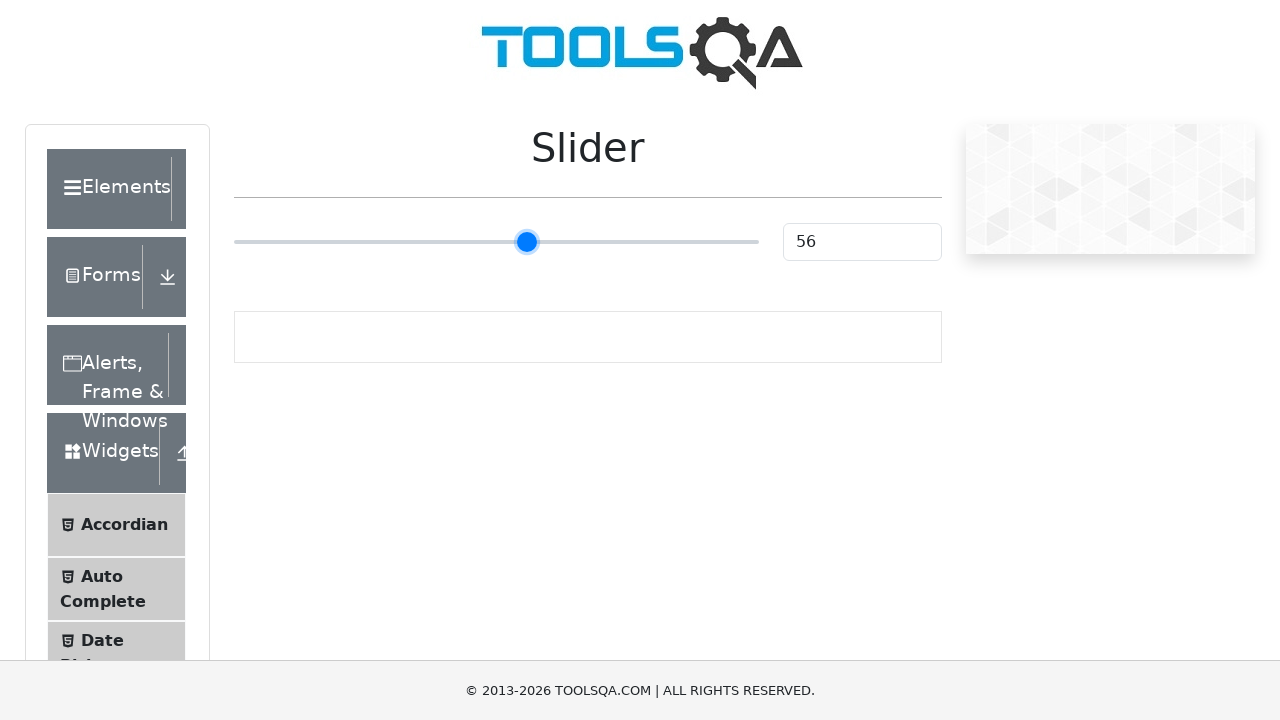

Pressed ArrowRight on slider (iteration 32/55) on input[type='range']
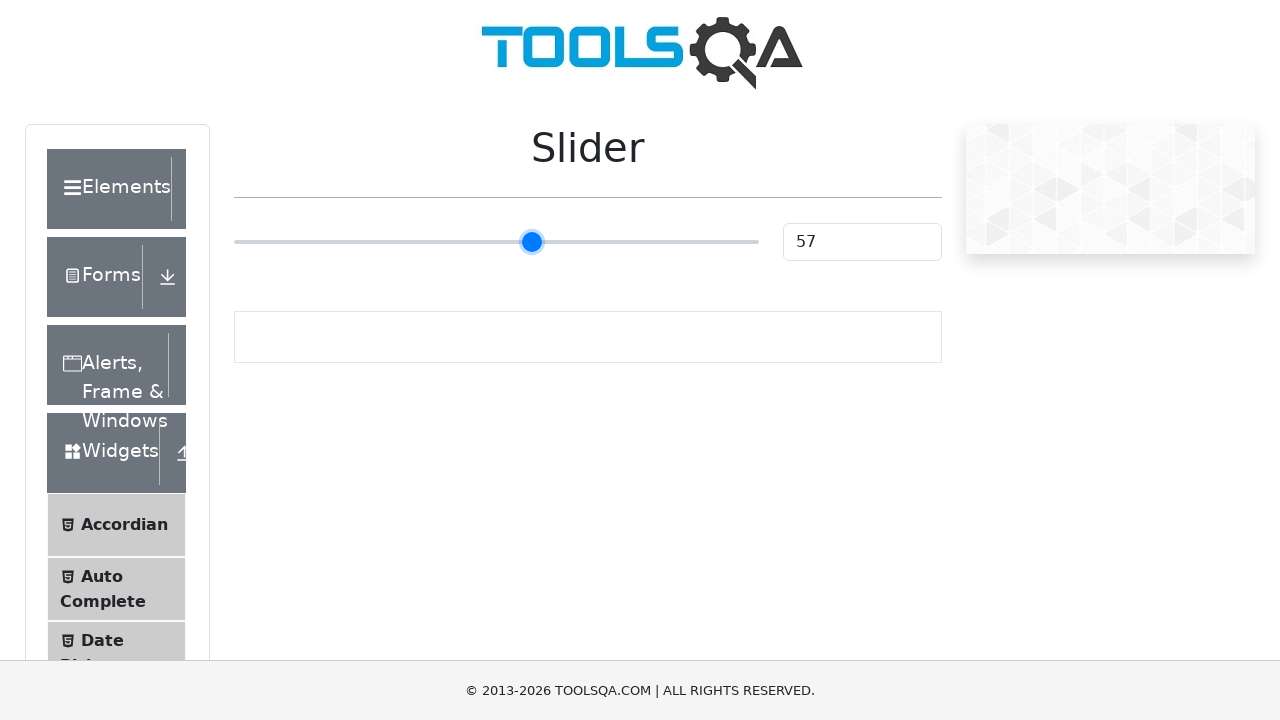

Pressed ArrowRight on slider (iteration 33/55) on input[type='range']
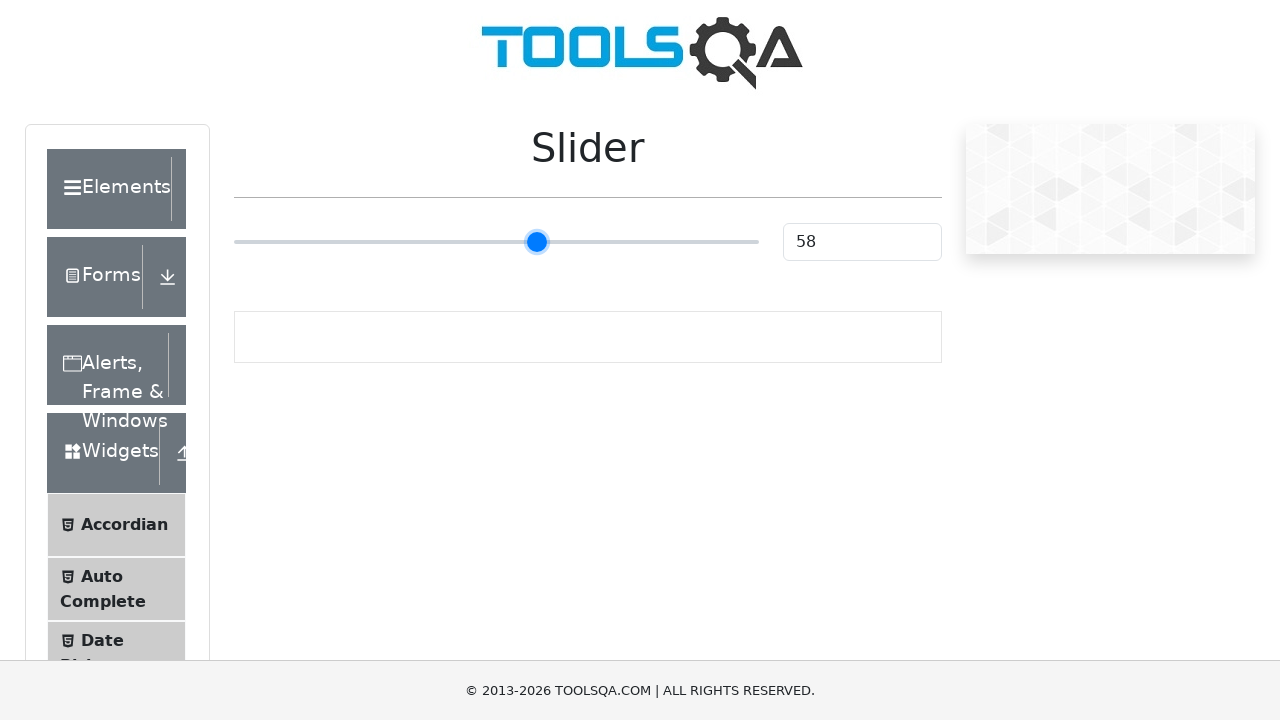

Pressed ArrowRight on slider (iteration 34/55) on input[type='range']
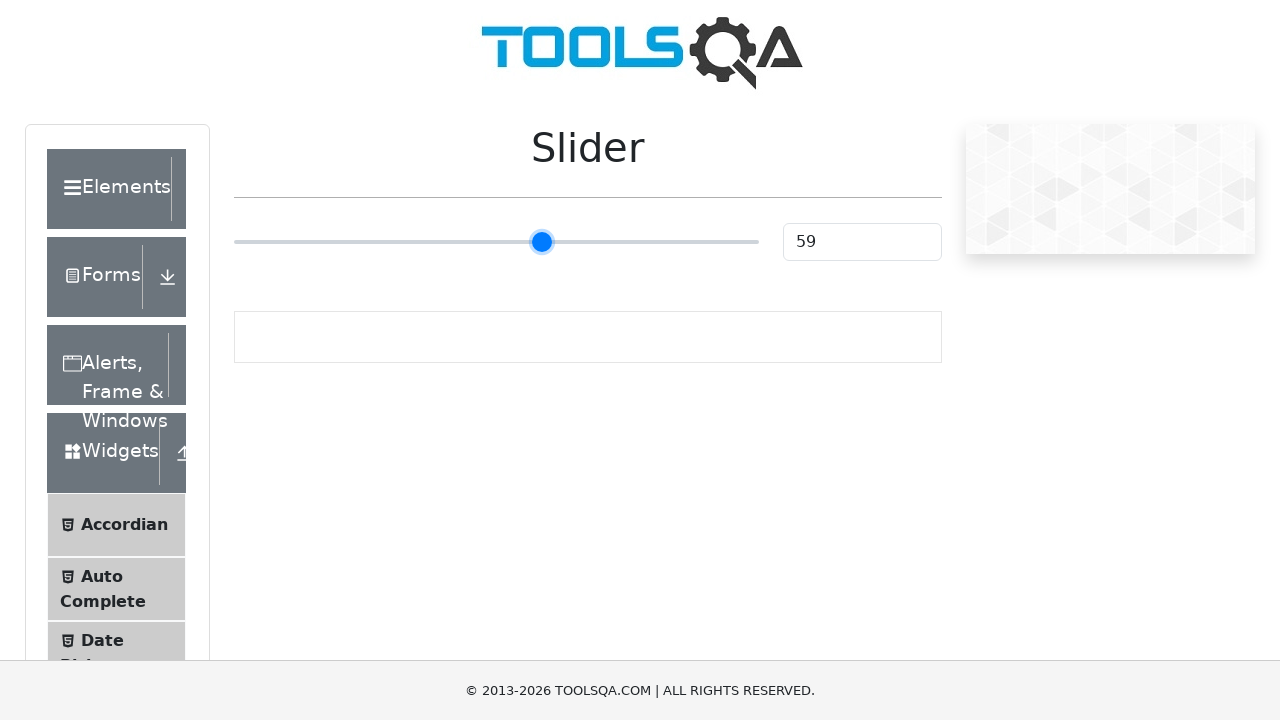

Pressed ArrowRight on slider (iteration 35/55) on input[type='range']
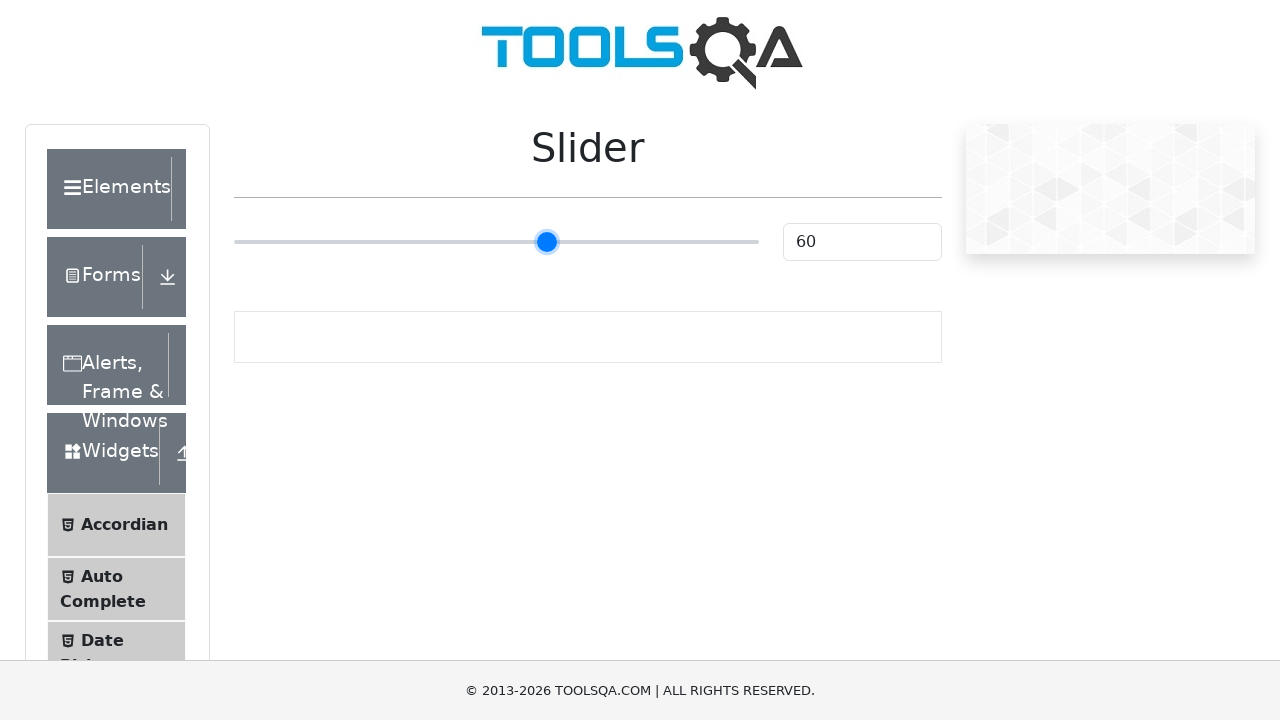

Pressed ArrowRight on slider (iteration 36/55) on input[type='range']
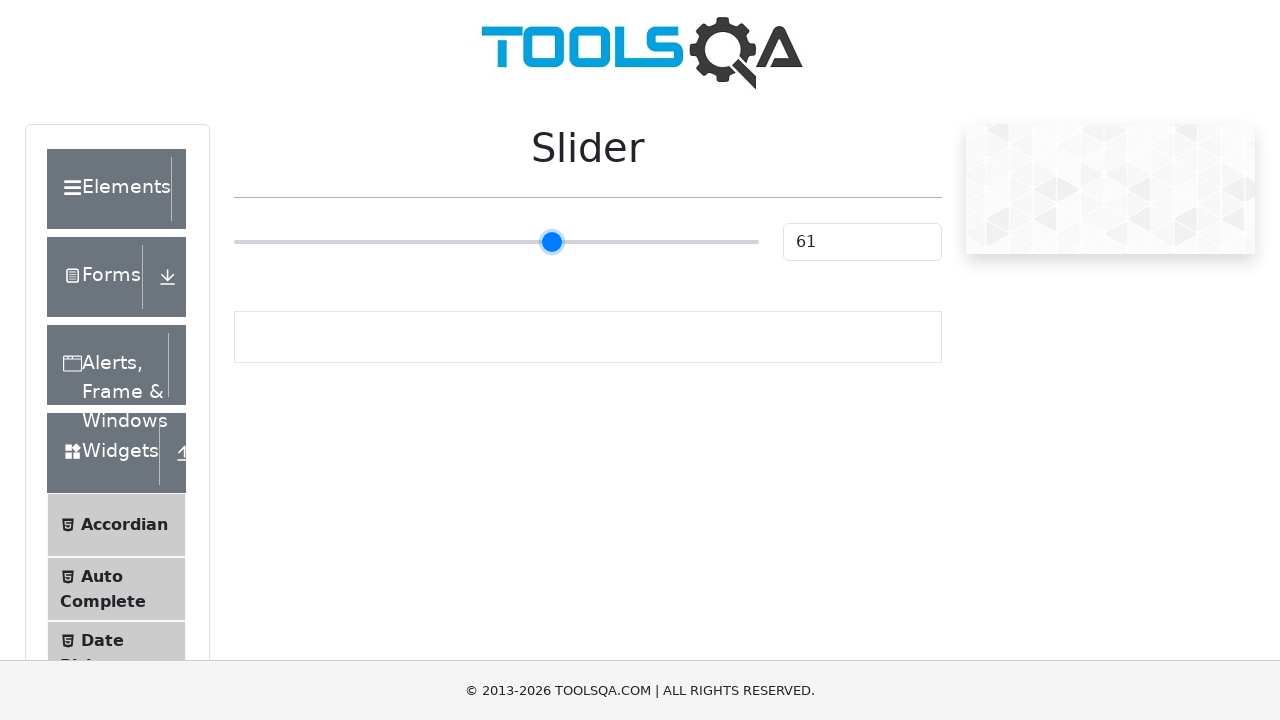

Pressed ArrowRight on slider (iteration 37/55) on input[type='range']
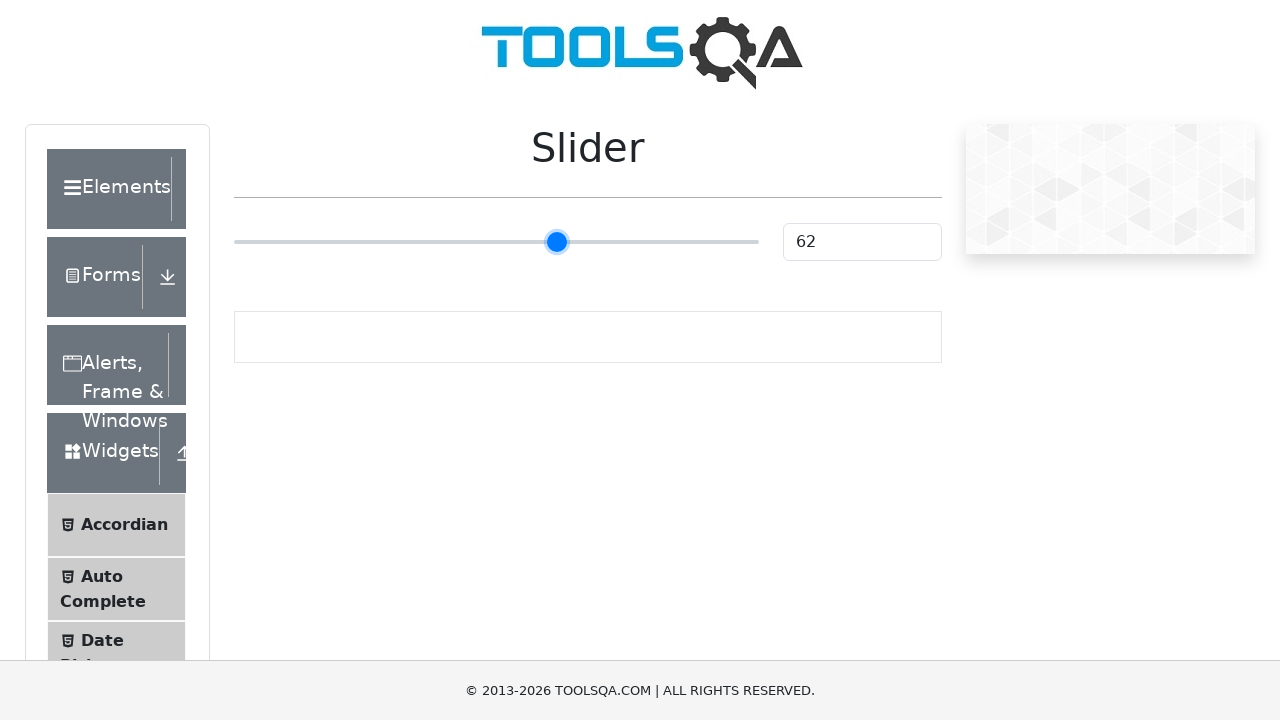

Pressed ArrowRight on slider (iteration 38/55) on input[type='range']
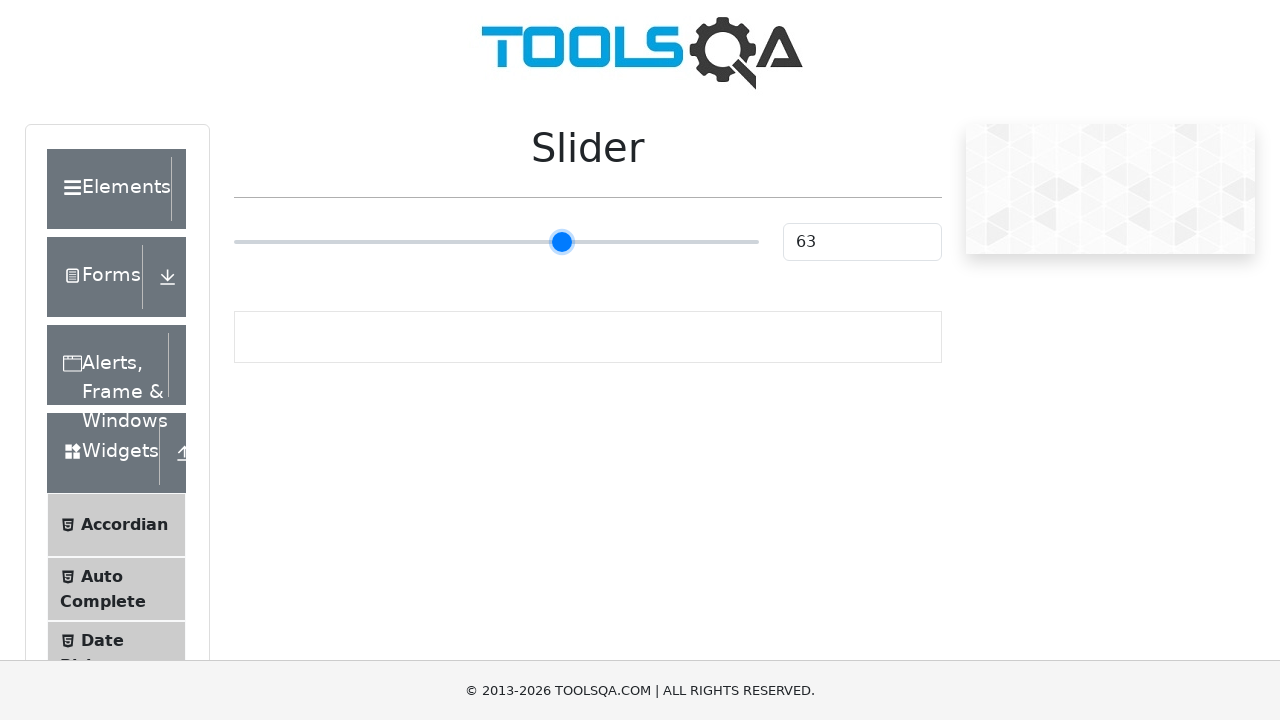

Pressed ArrowRight on slider (iteration 39/55) on input[type='range']
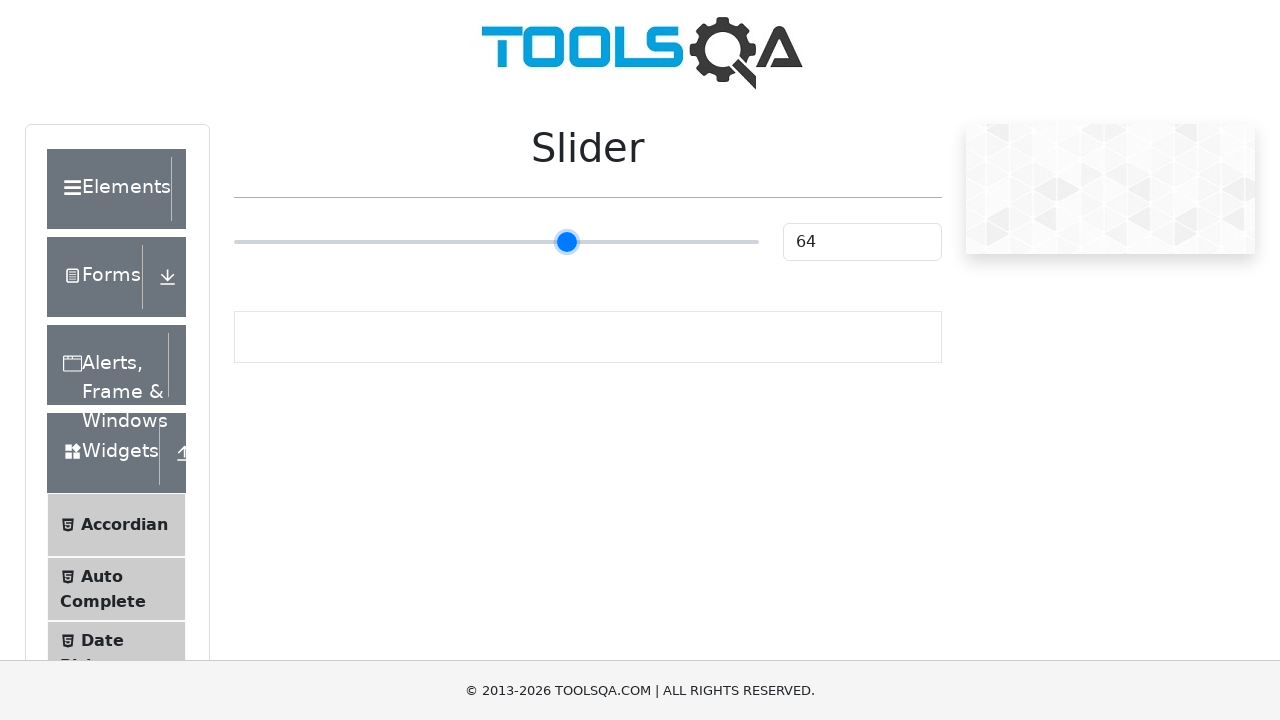

Pressed ArrowRight on slider (iteration 40/55) on input[type='range']
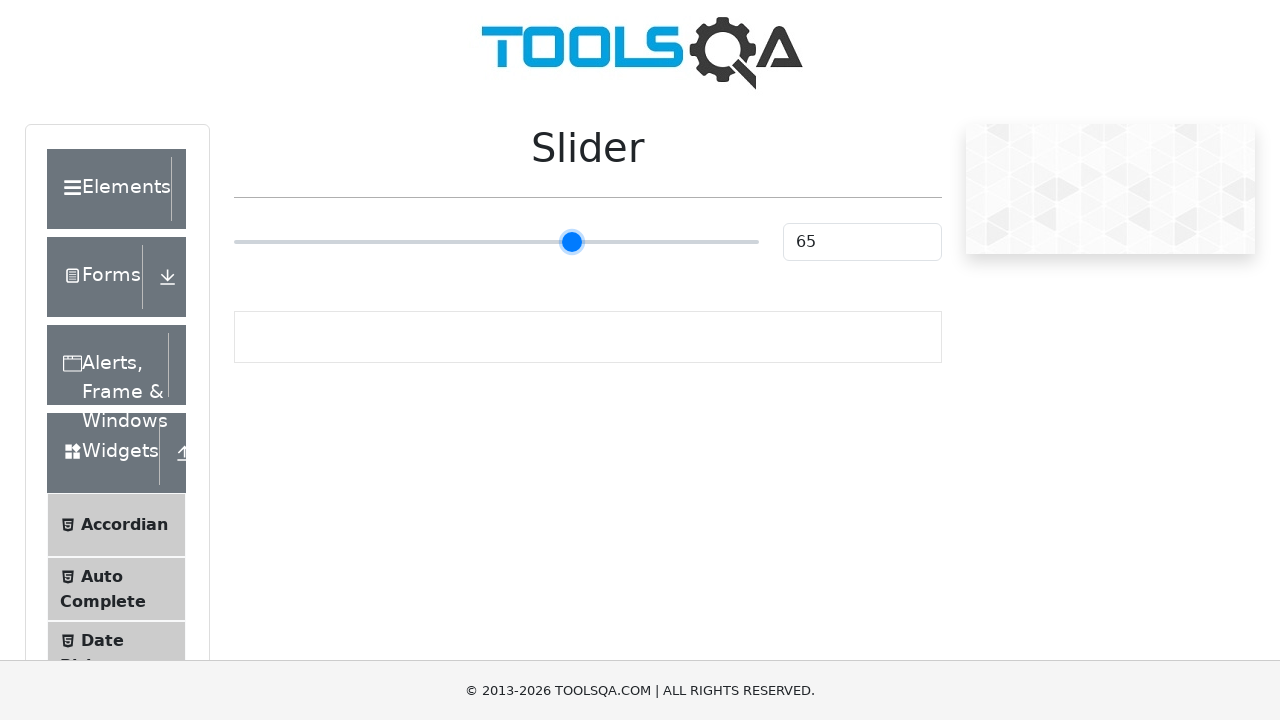

Pressed ArrowRight on slider (iteration 41/55) on input[type='range']
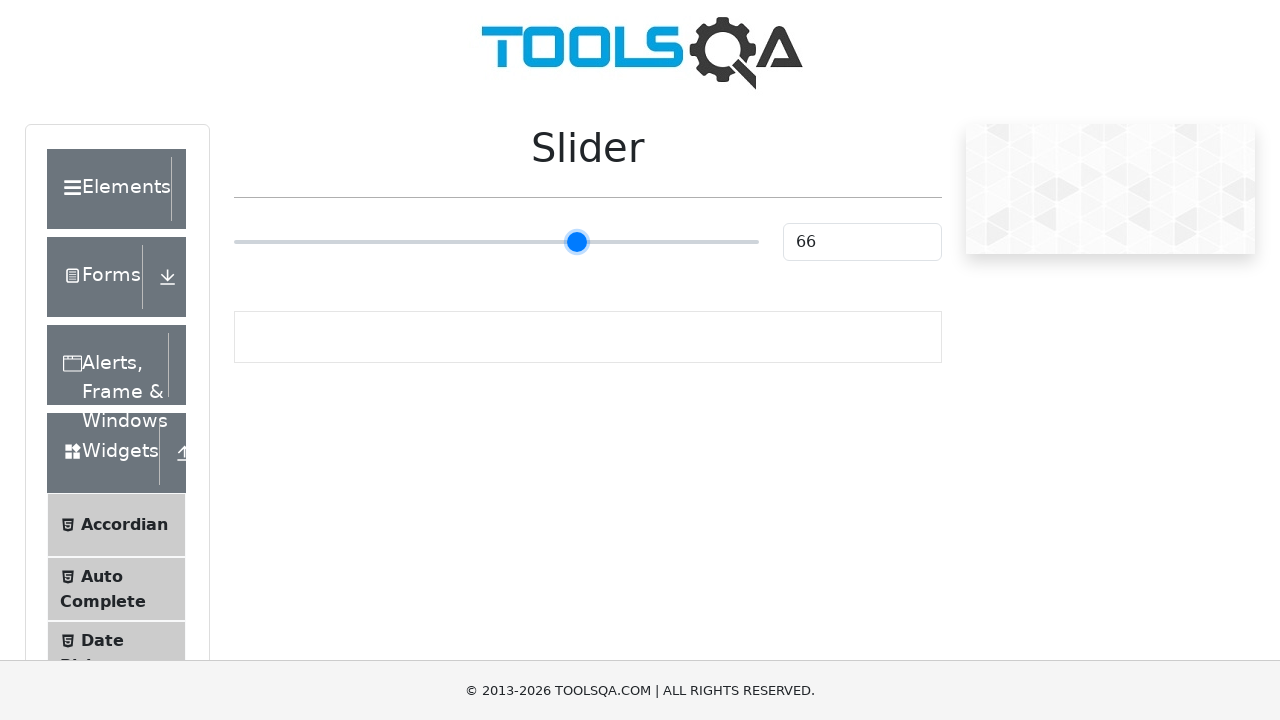

Pressed ArrowRight on slider (iteration 42/55) on input[type='range']
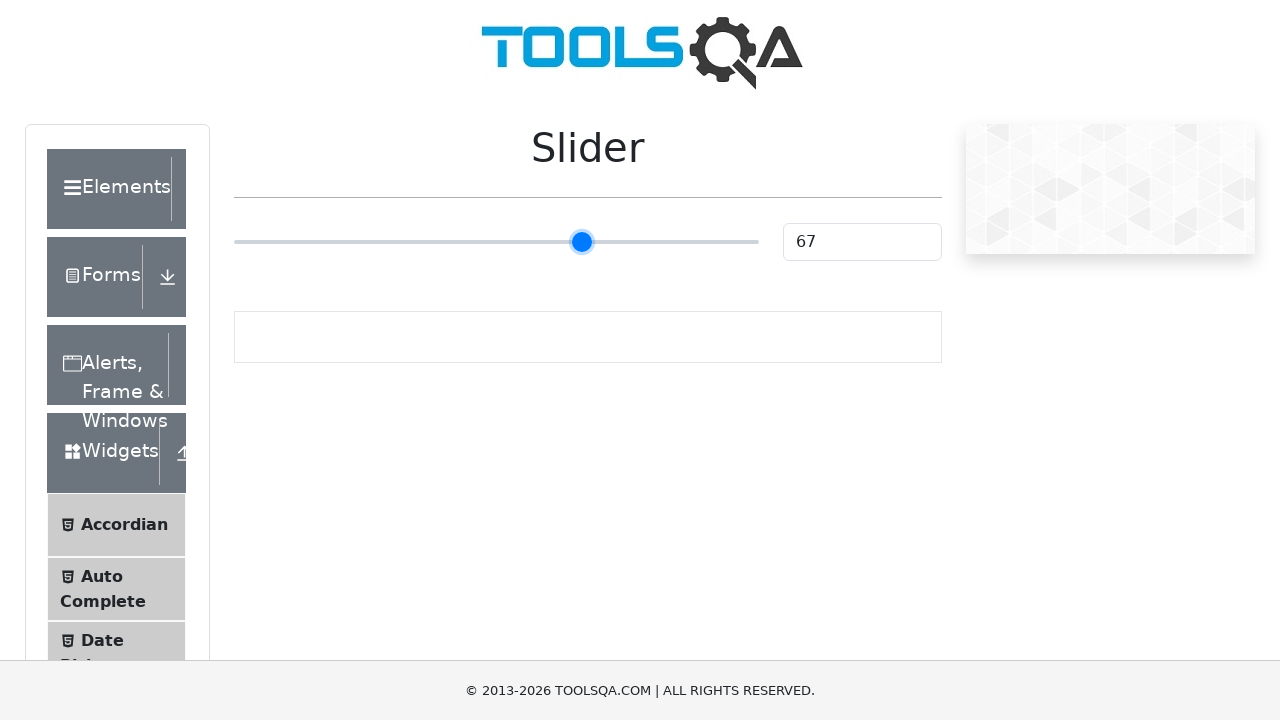

Pressed ArrowRight on slider (iteration 43/55) on input[type='range']
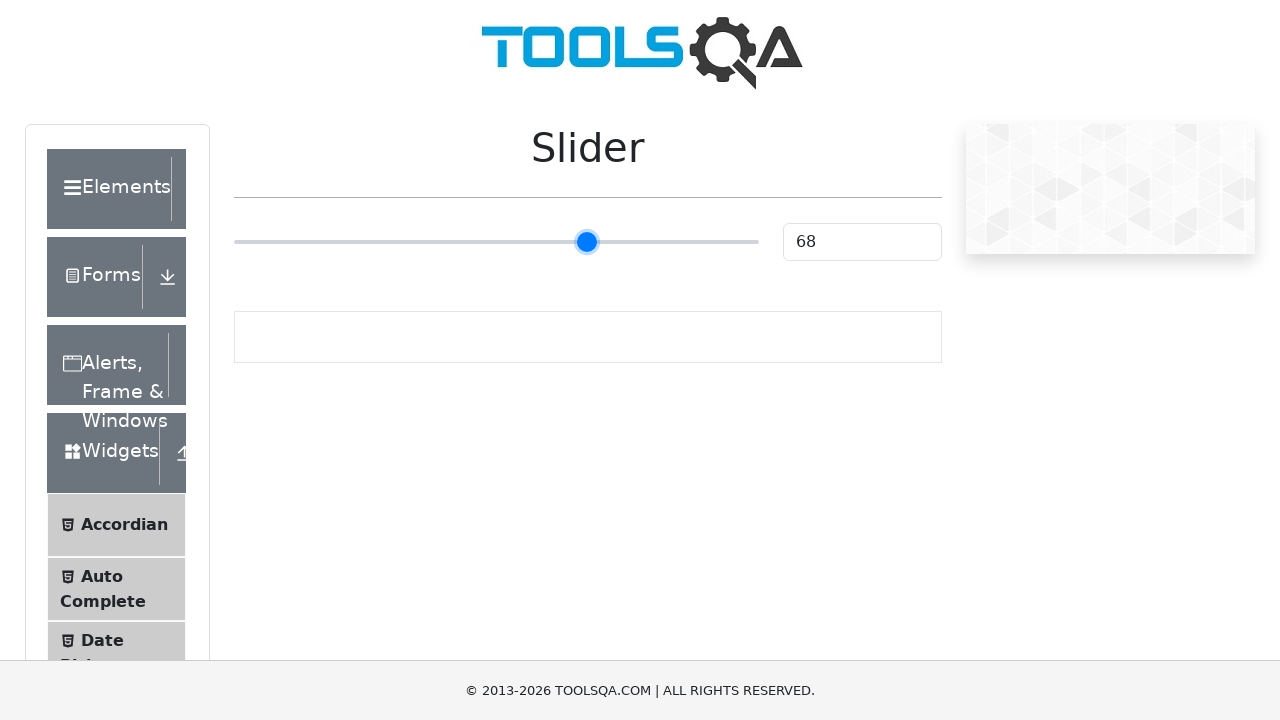

Pressed ArrowRight on slider (iteration 44/55) on input[type='range']
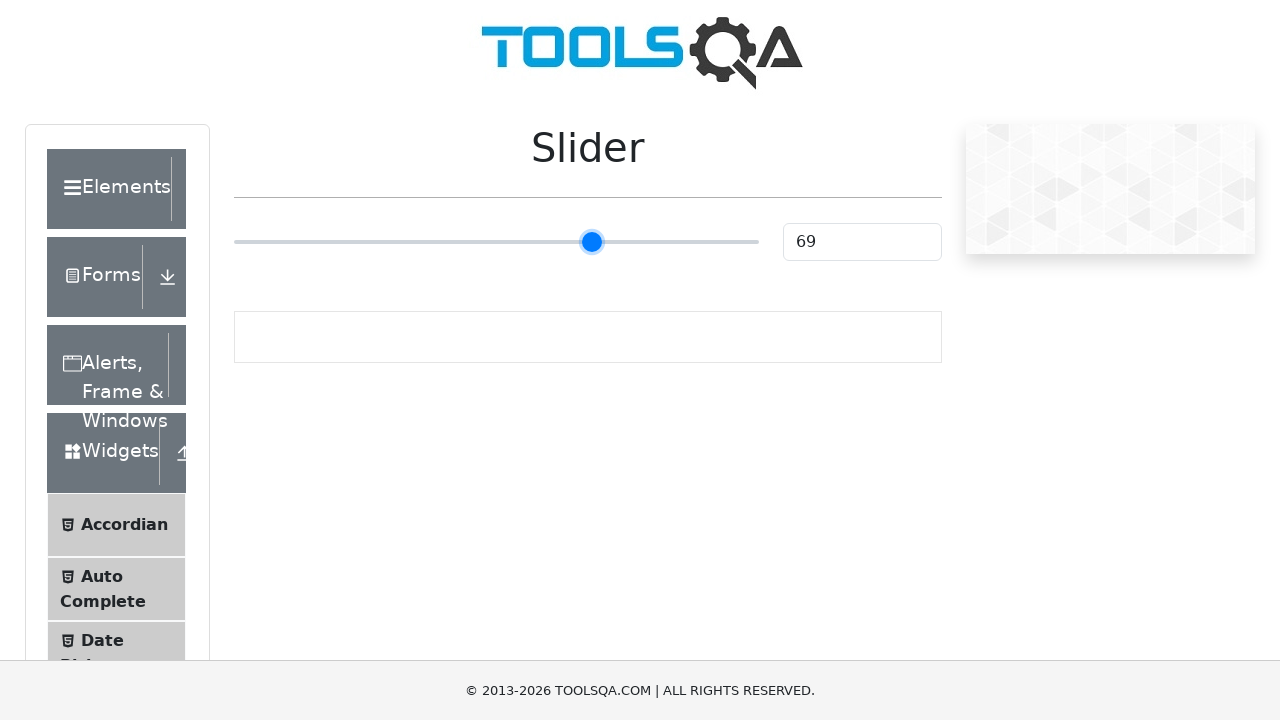

Pressed ArrowRight on slider (iteration 45/55) on input[type='range']
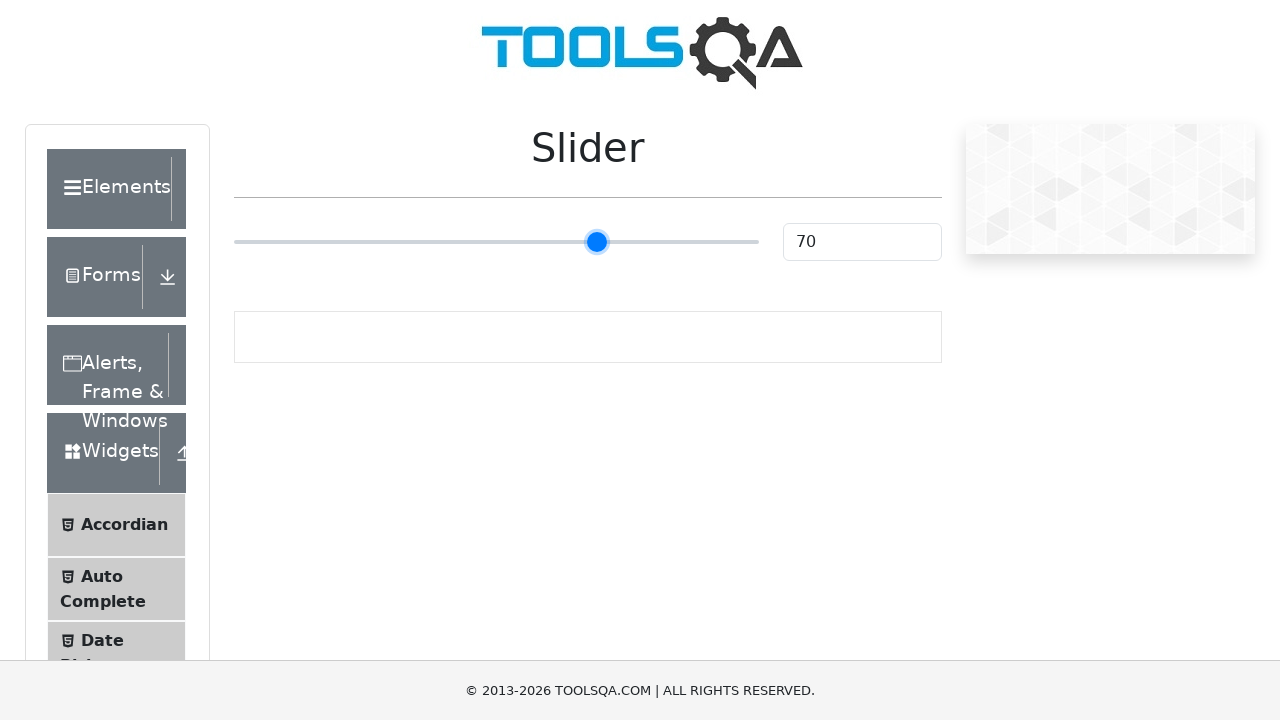

Pressed ArrowRight on slider (iteration 46/55) on input[type='range']
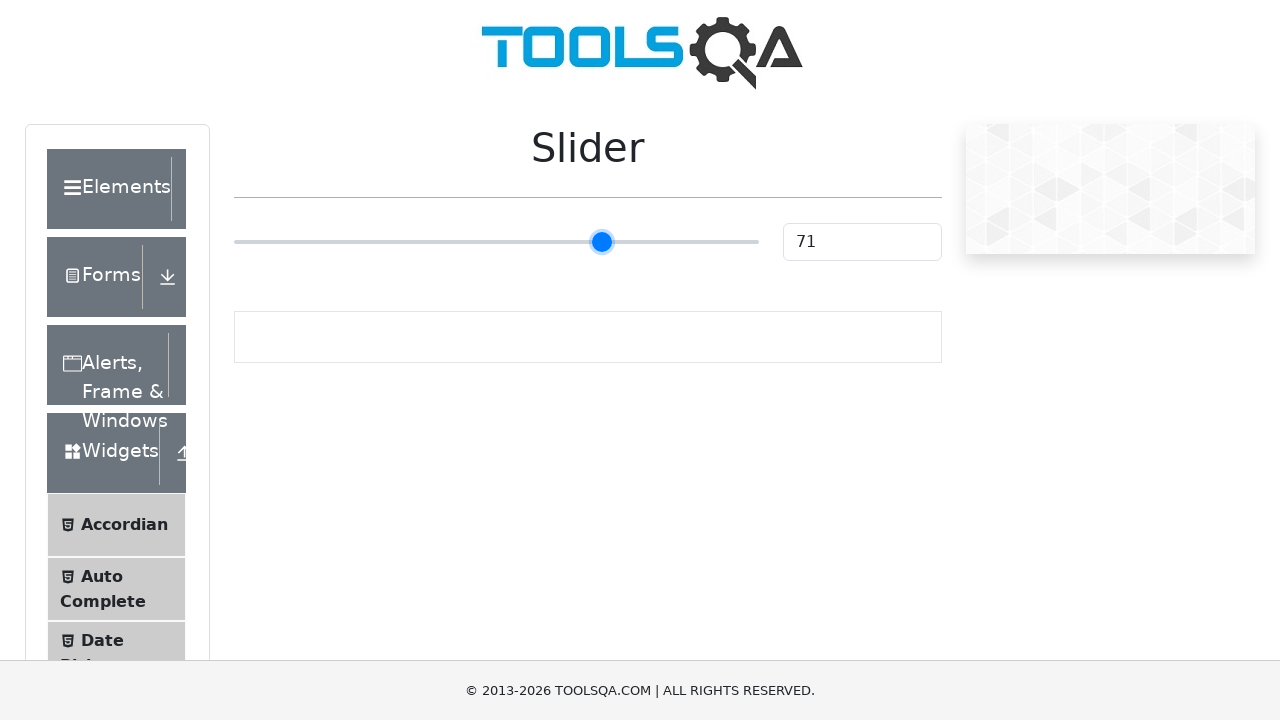

Pressed ArrowRight on slider (iteration 47/55) on input[type='range']
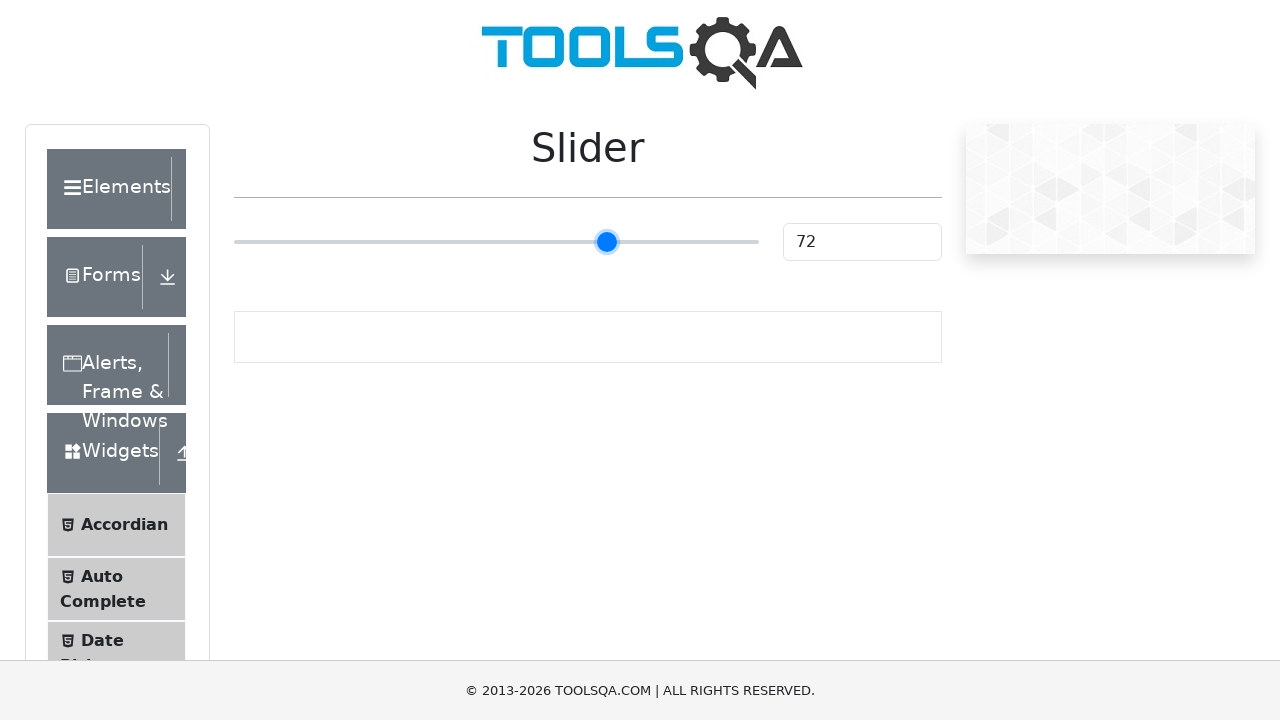

Pressed ArrowRight on slider (iteration 48/55) on input[type='range']
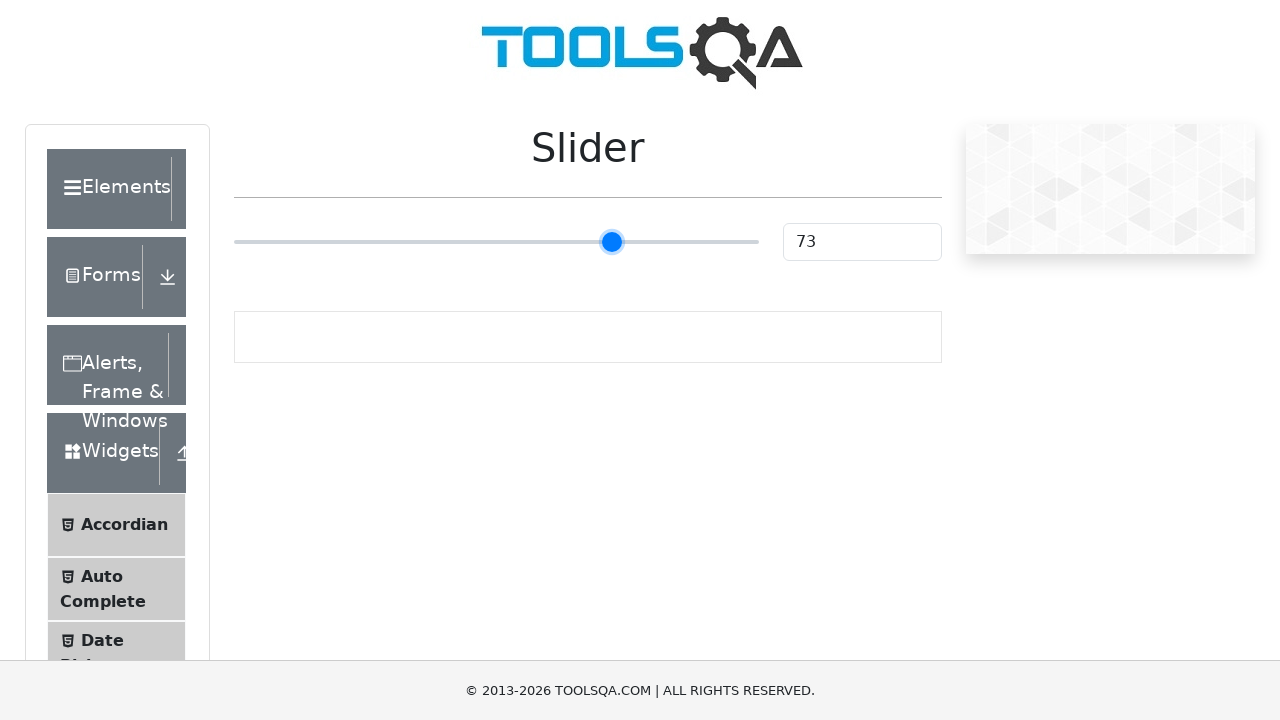

Pressed ArrowRight on slider (iteration 49/55) on input[type='range']
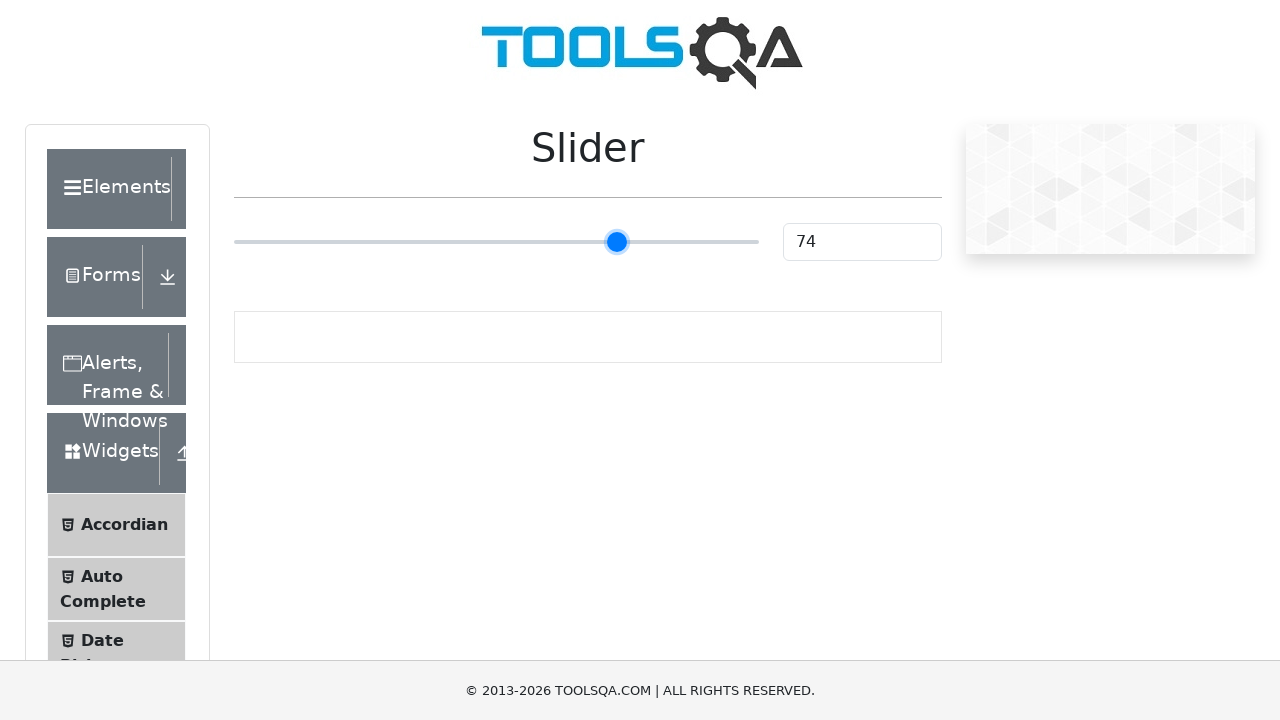

Pressed ArrowRight on slider (iteration 50/55) on input[type='range']
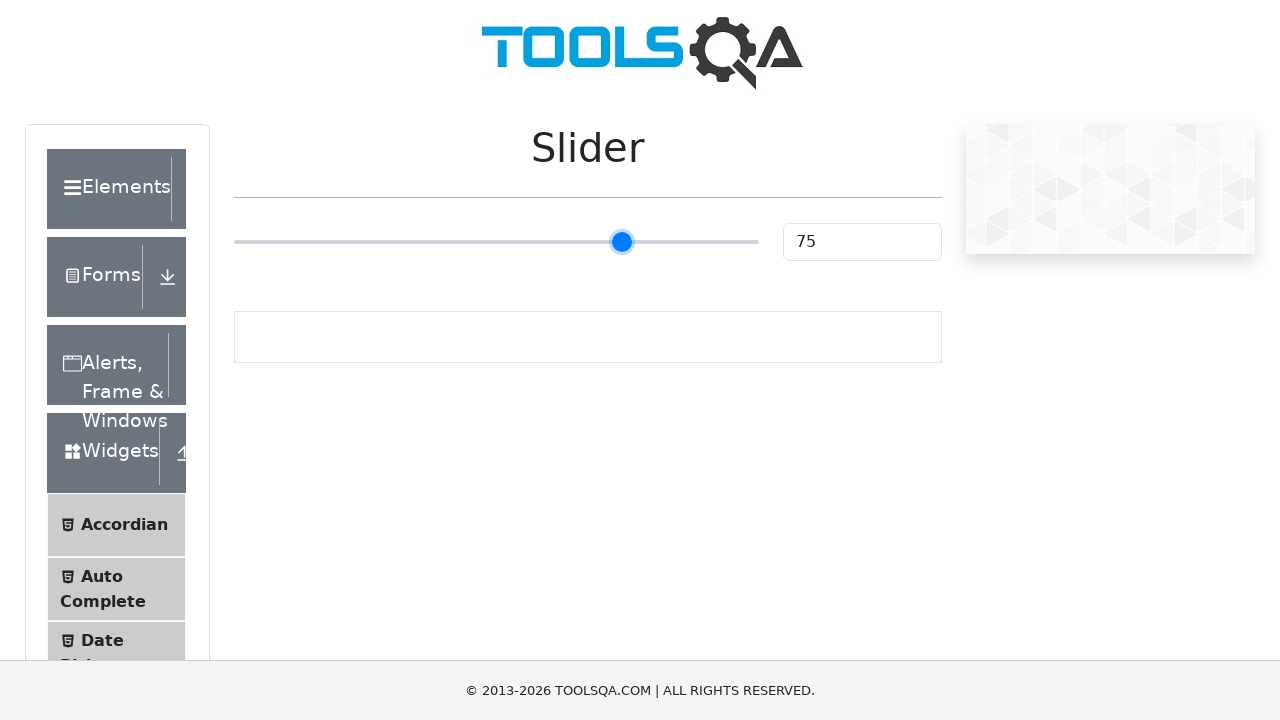

Pressed ArrowRight on slider (iteration 51/55) on input[type='range']
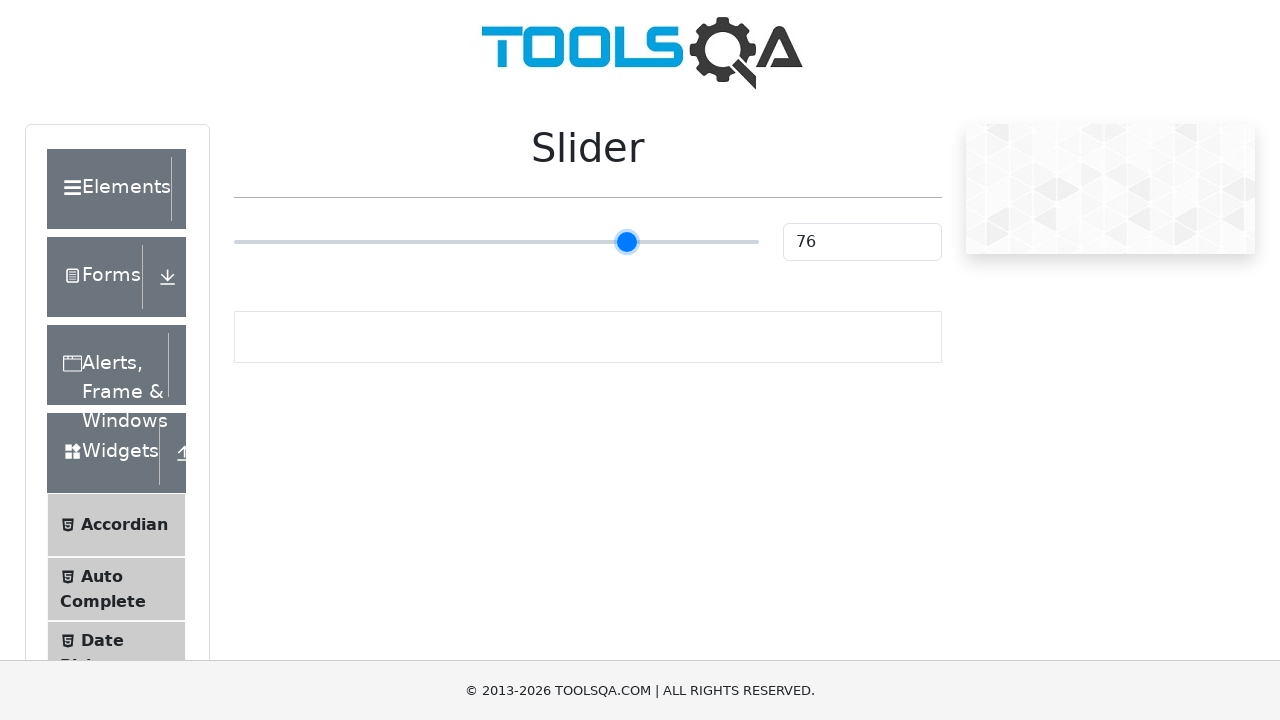

Pressed ArrowRight on slider (iteration 52/55) on input[type='range']
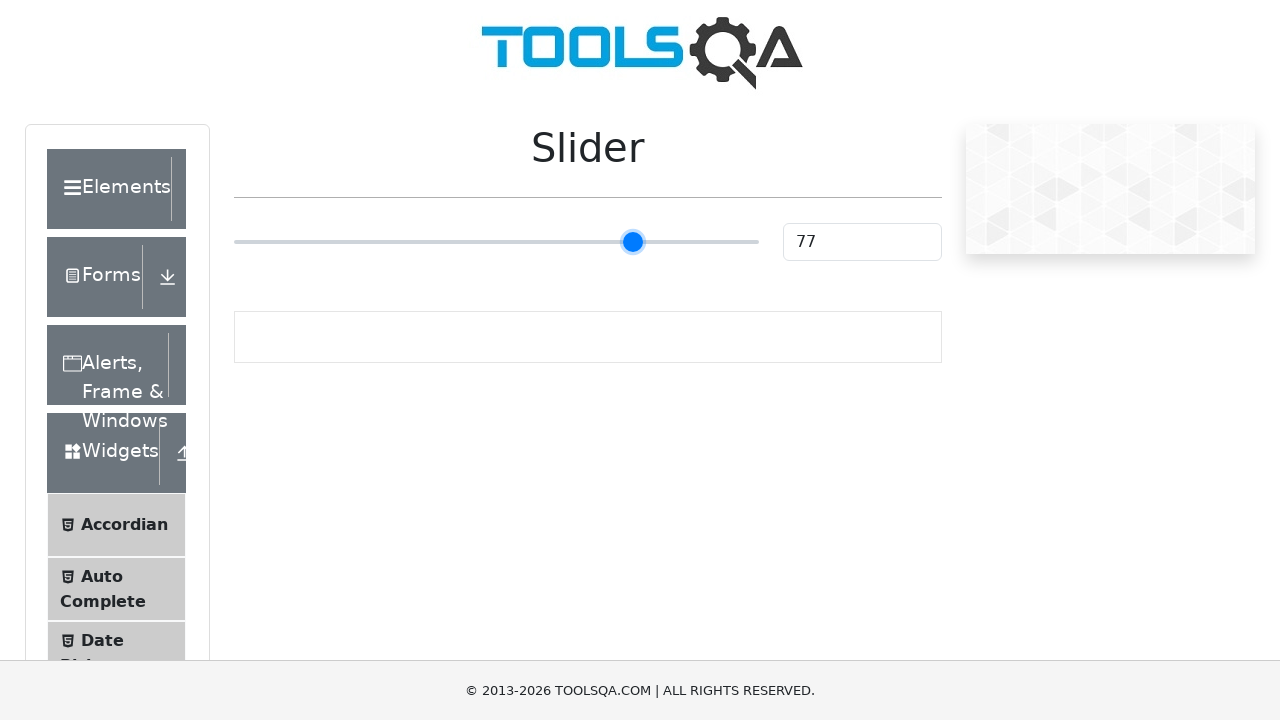

Pressed ArrowRight on slider (iteration 53/55) on input[type='range']
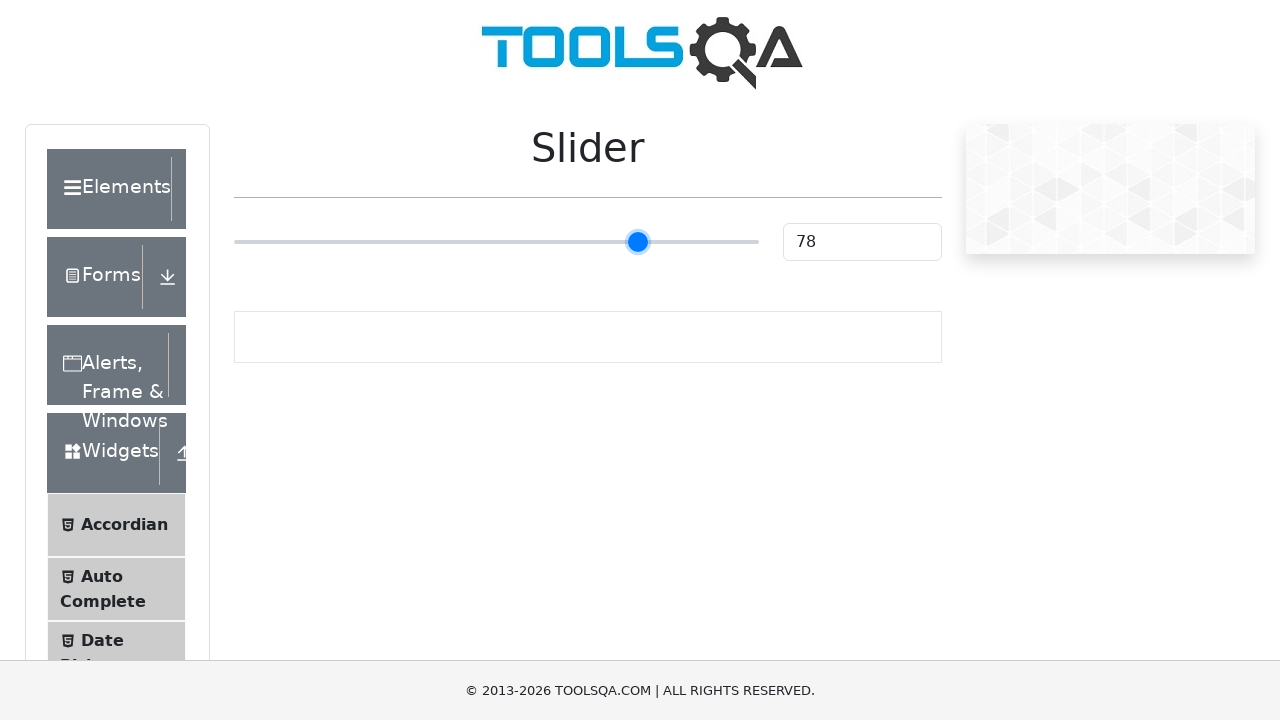

Pressed ArrowRight on slider (iteration 54/55) on input[type='range']
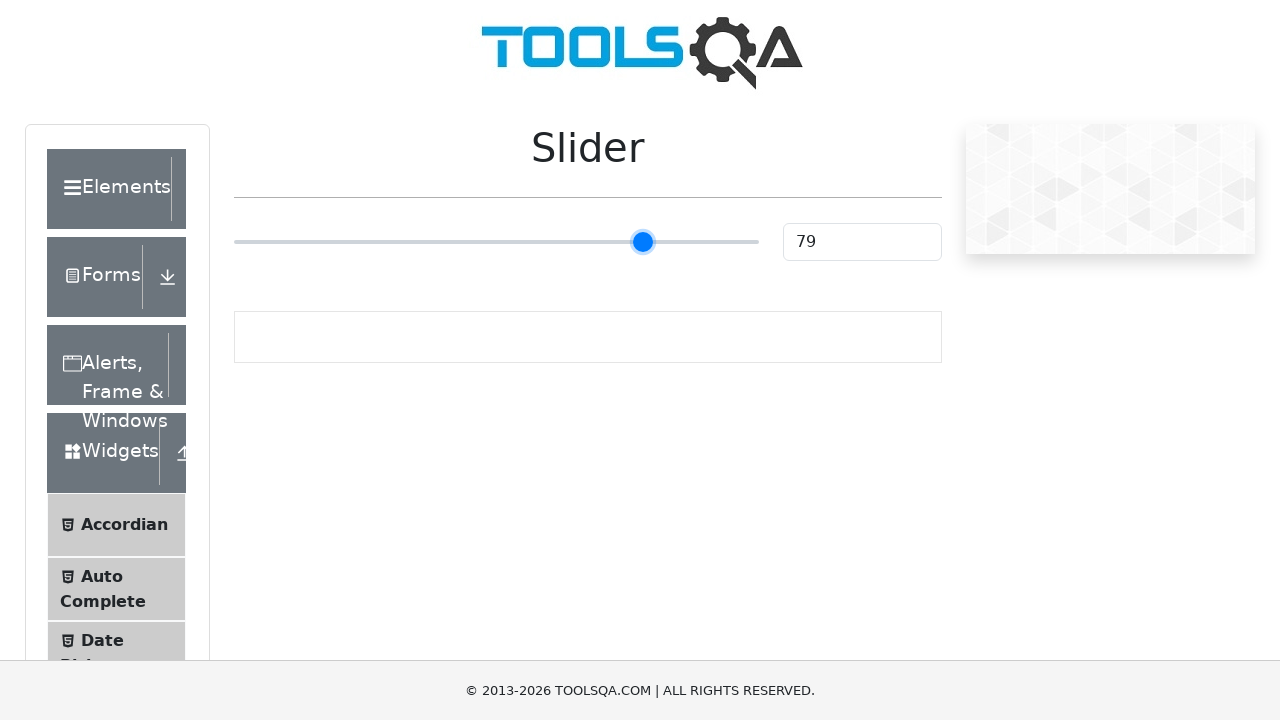

Pressed ArrowRight on slider (iteration 55/55) on input[type='range']
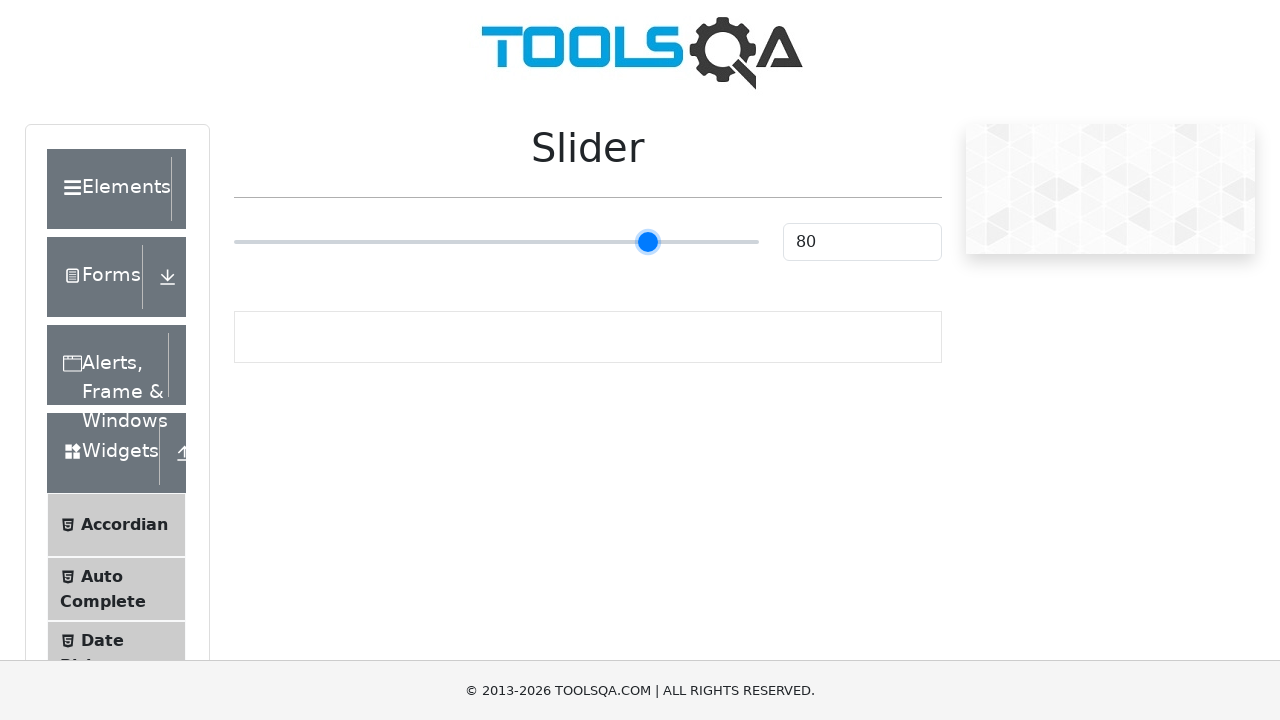

Slider value element (#sliderValue) is now visible
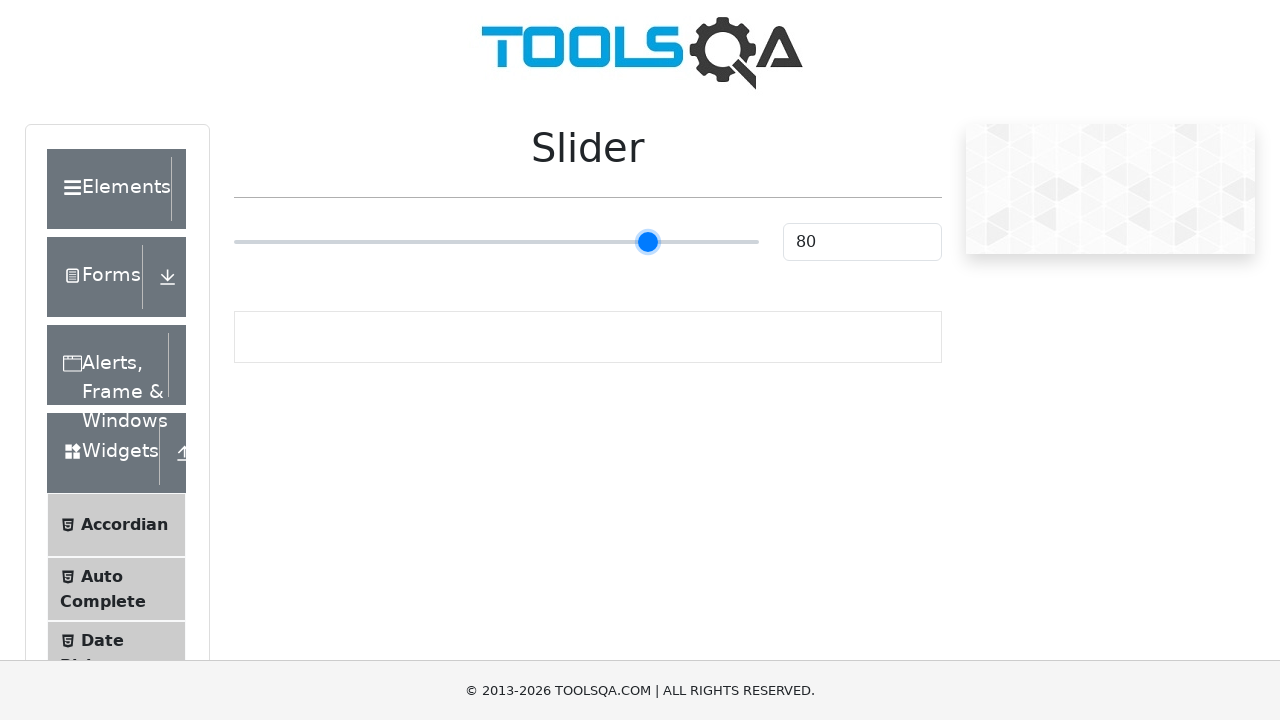

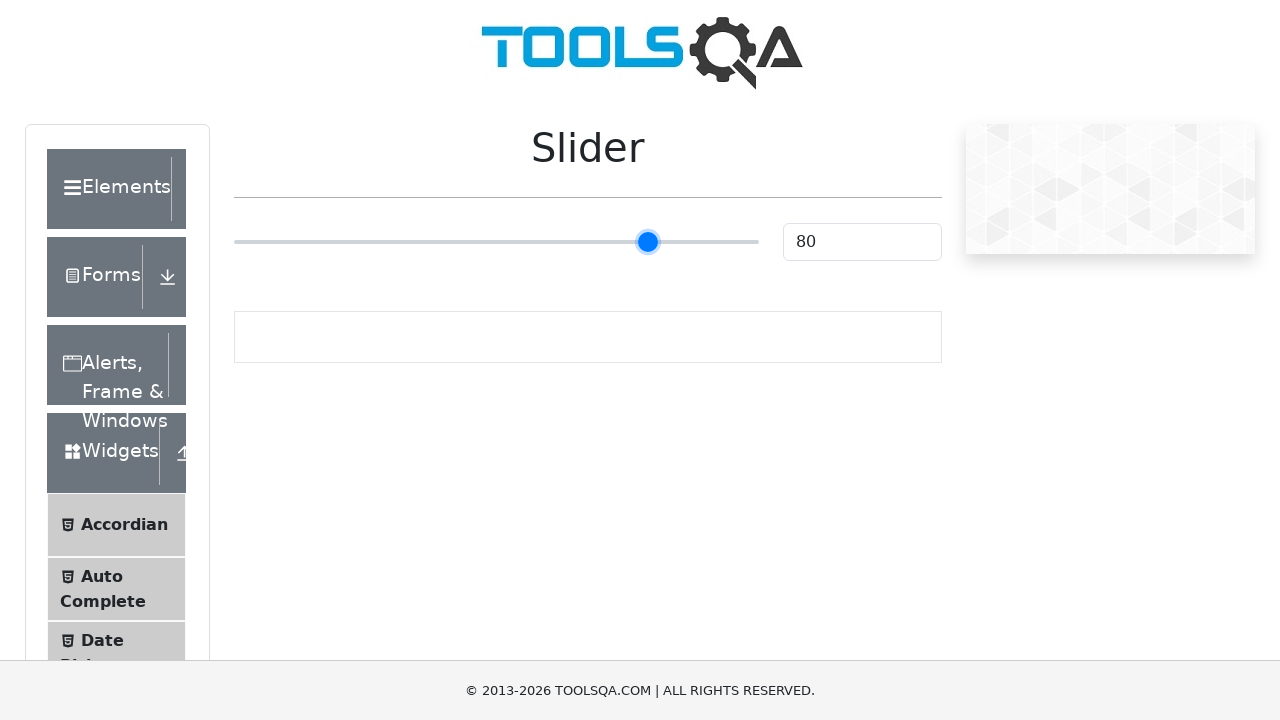